Tests various form interactions on a flight booking practice page including static dropdowns, radio buttons, origin/destination selection, date pickers, autosuggest input, checkboxes, and passenger count selection.

Starting URL: https://rahulshettyacademy.com/dropdownsPractise/

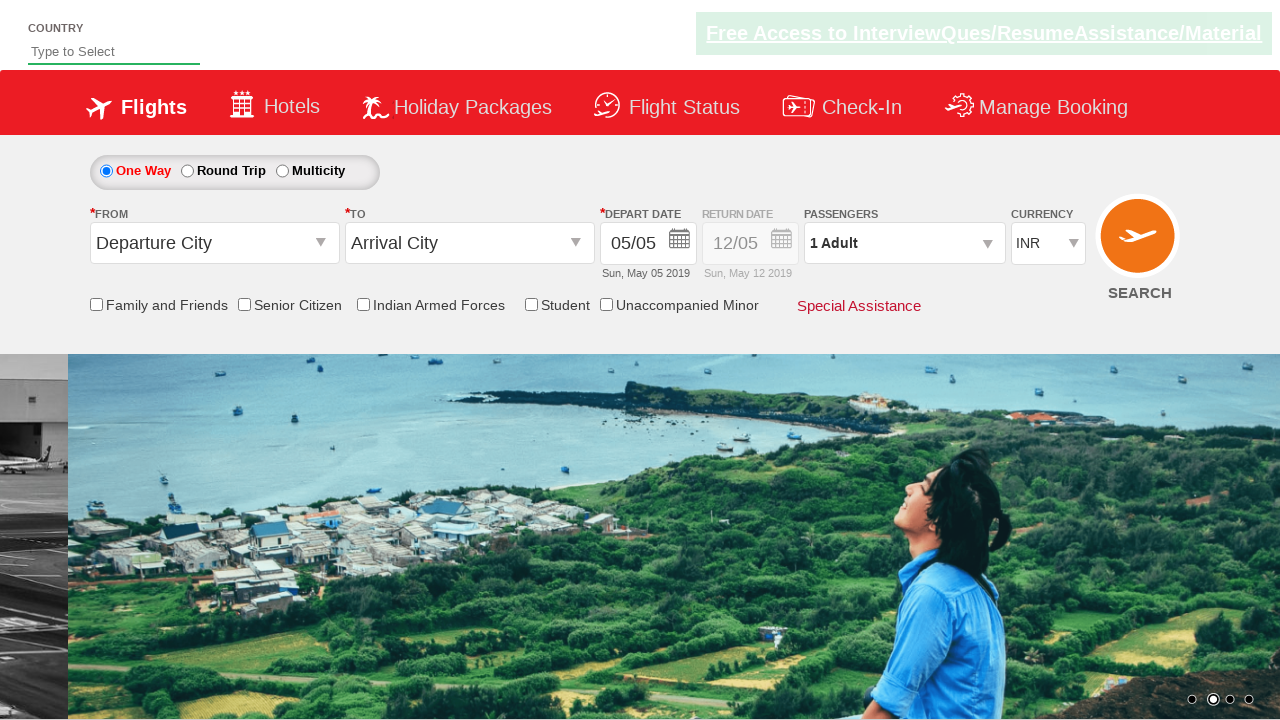

Selected currency dropdown option by index 1 on #ctl00_mainContent_DropDownListCurrency
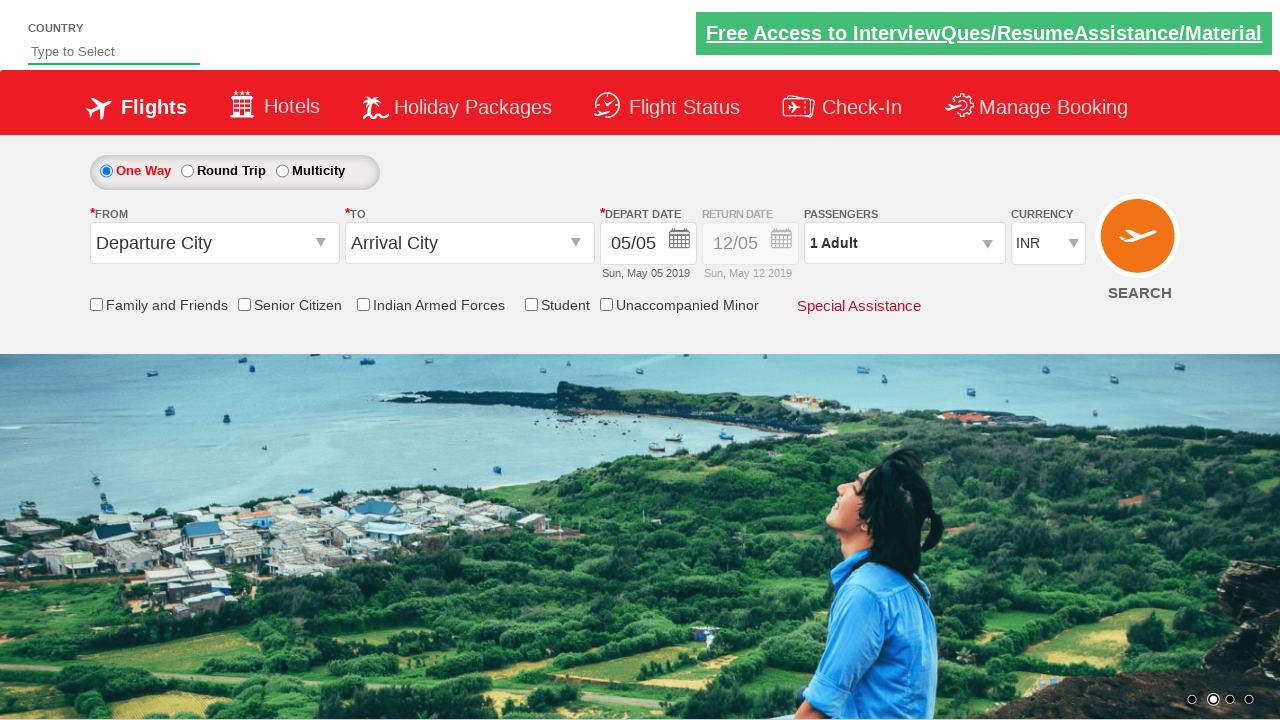

Selected AED currency by value on #ctl00_mainContent_DropDownListCurrency
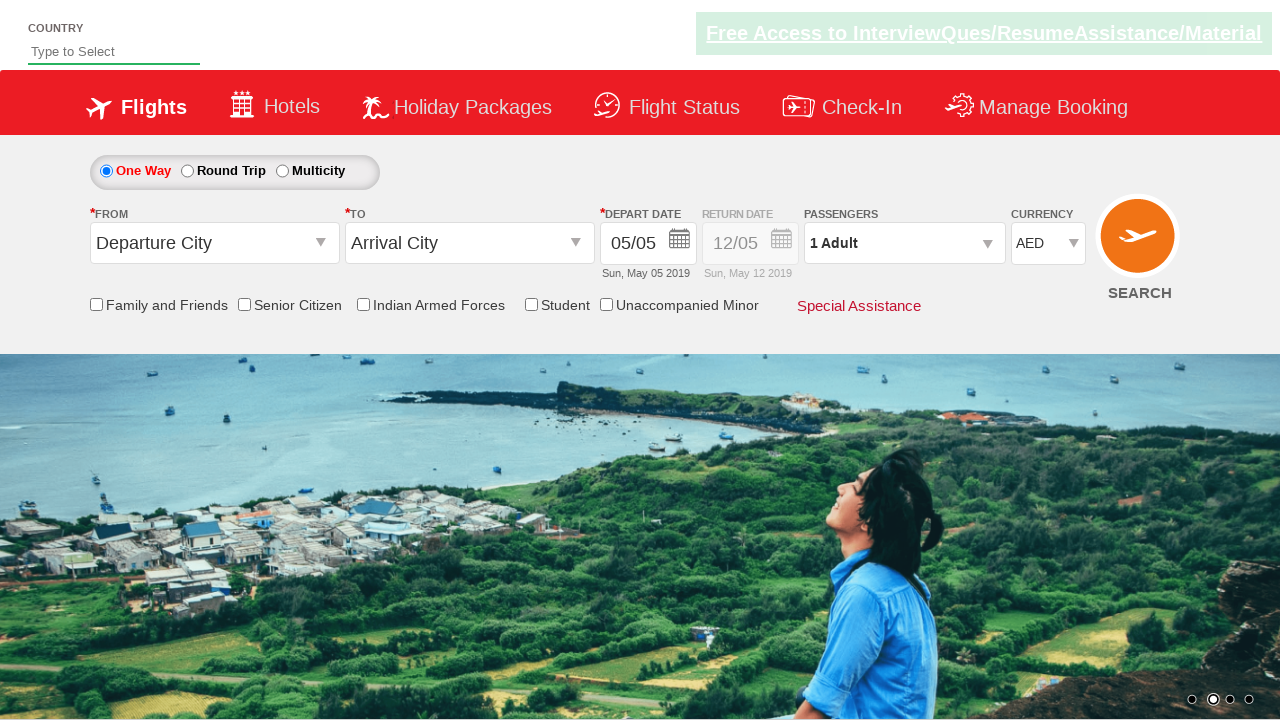

Selected USD currency by label on #ctl00_mainContent_DropDownListCurrency
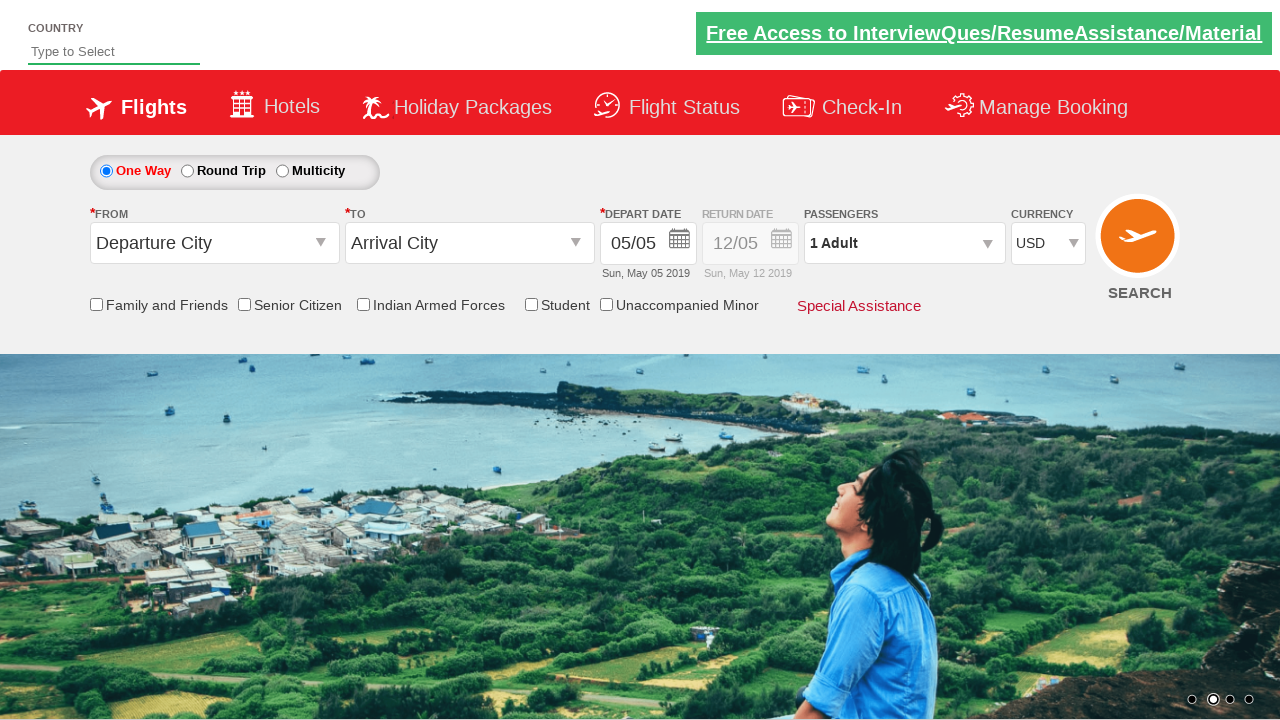

Selected round trip radio button at (187, 171) on #ctl00_mainContent_rbtnl_Trip_1
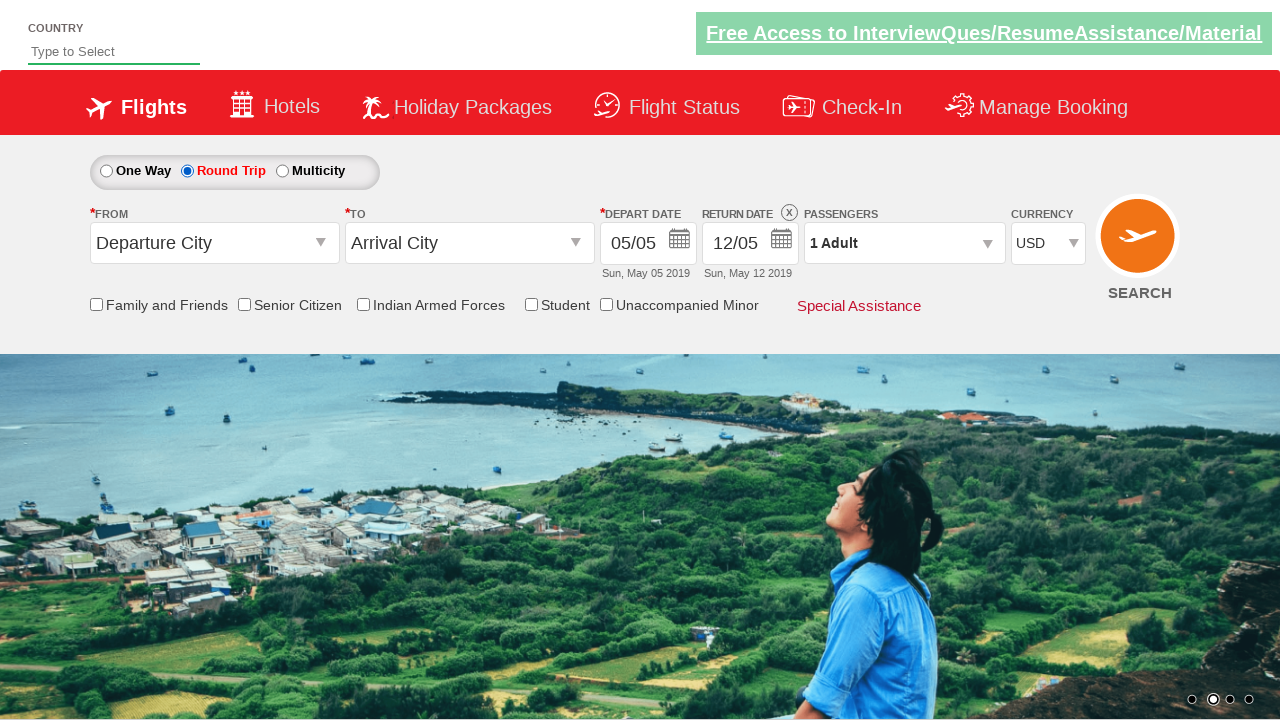

Clicked origin station dropdown at (214, 243) on #ctl00_mainContent_ddl_originStation1_CTXT
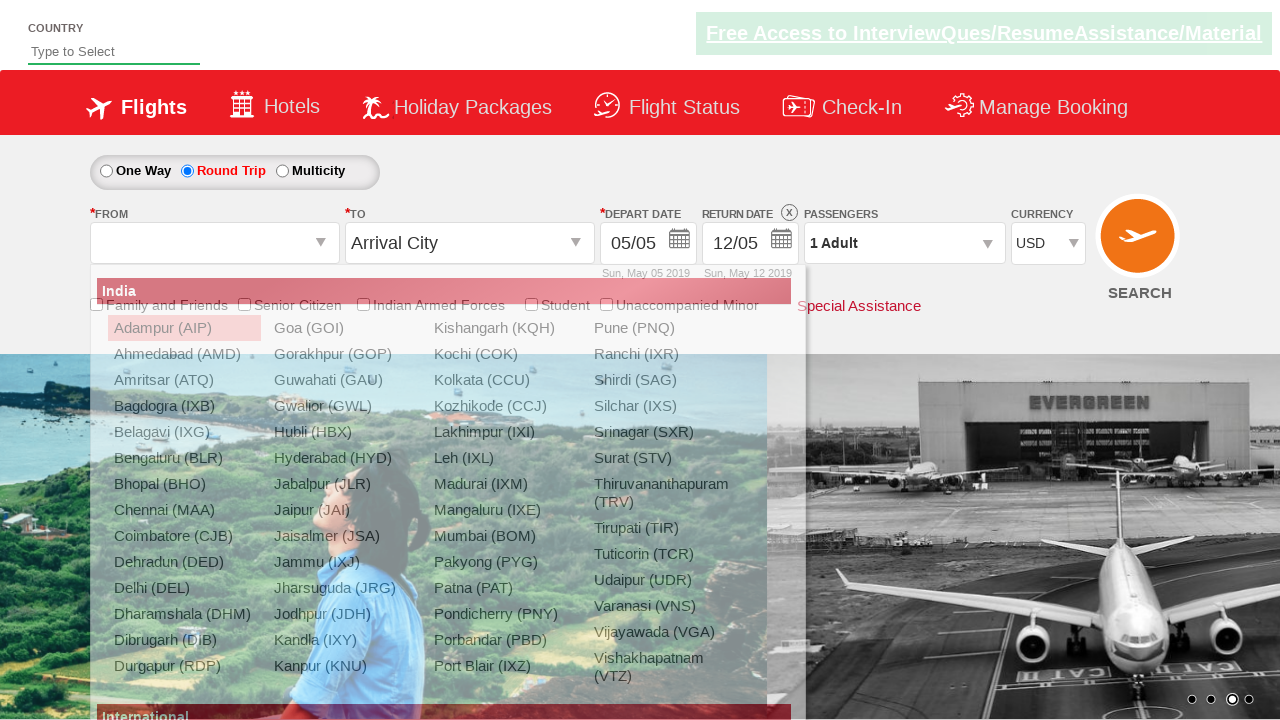

Waited 500ms for origin dropdown to open
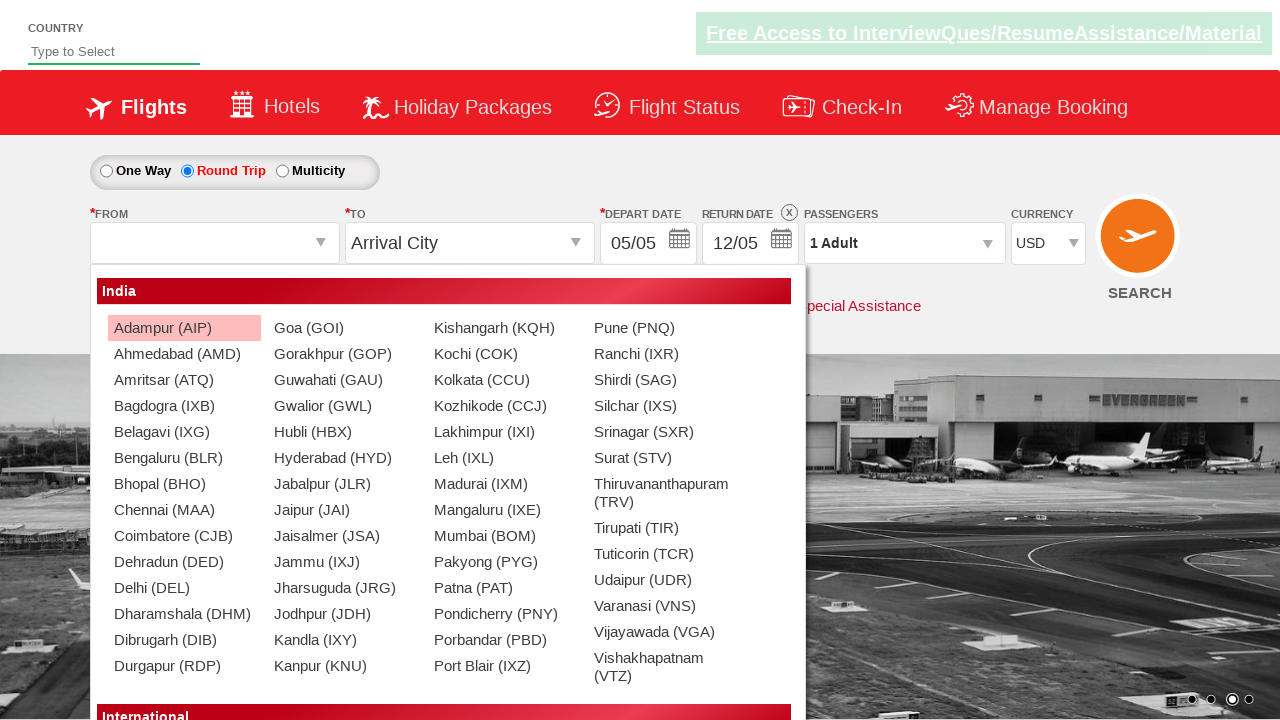

Selected AIP as origin station at (184, 328) on xpath=//a[@value='AIP']
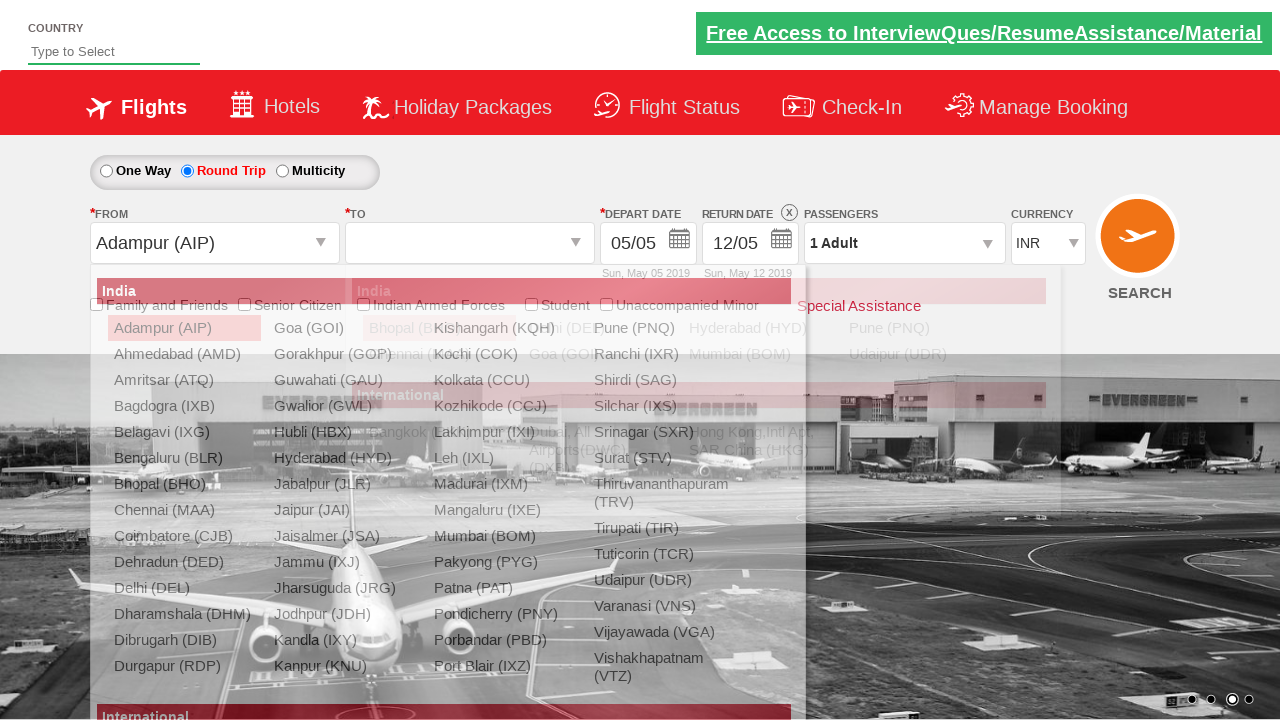

Waited 500ms after selecting origin
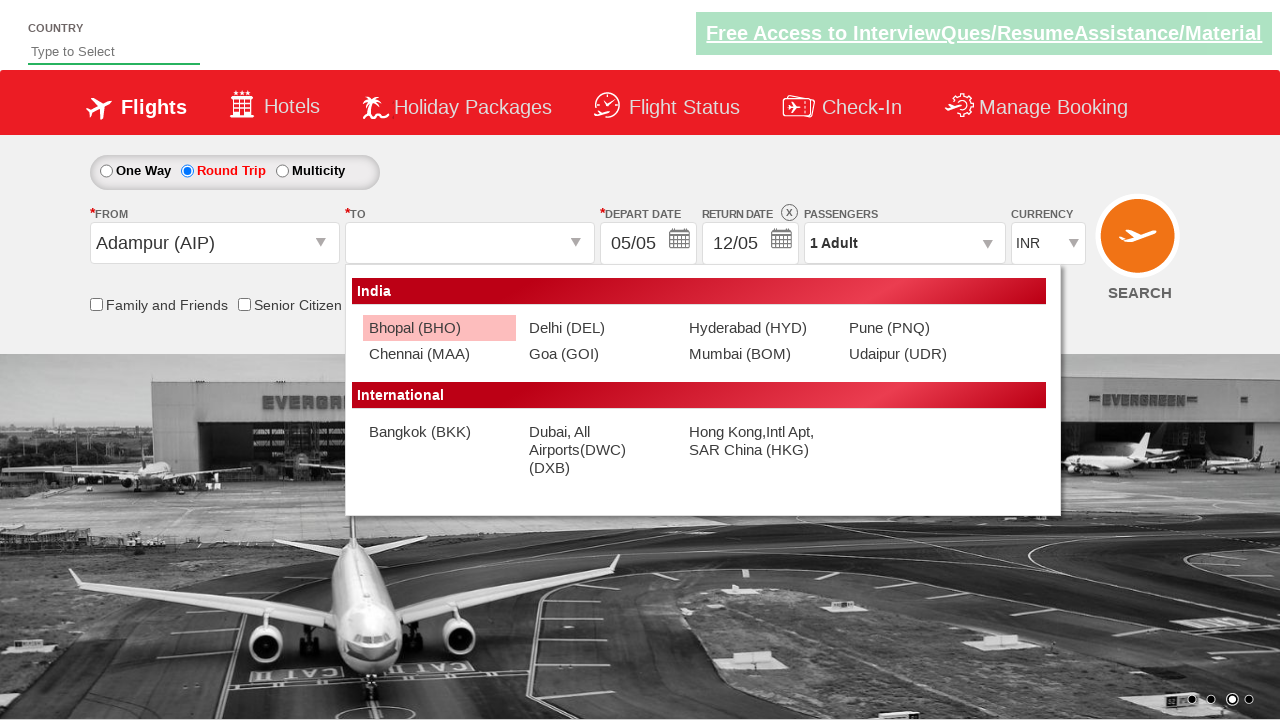

Selected BHO as destination station at (439, 328) on xpath=//div[@id='ctl00_mainContent_ddl_destinationStation1_CTNR']//a[@value='BHO
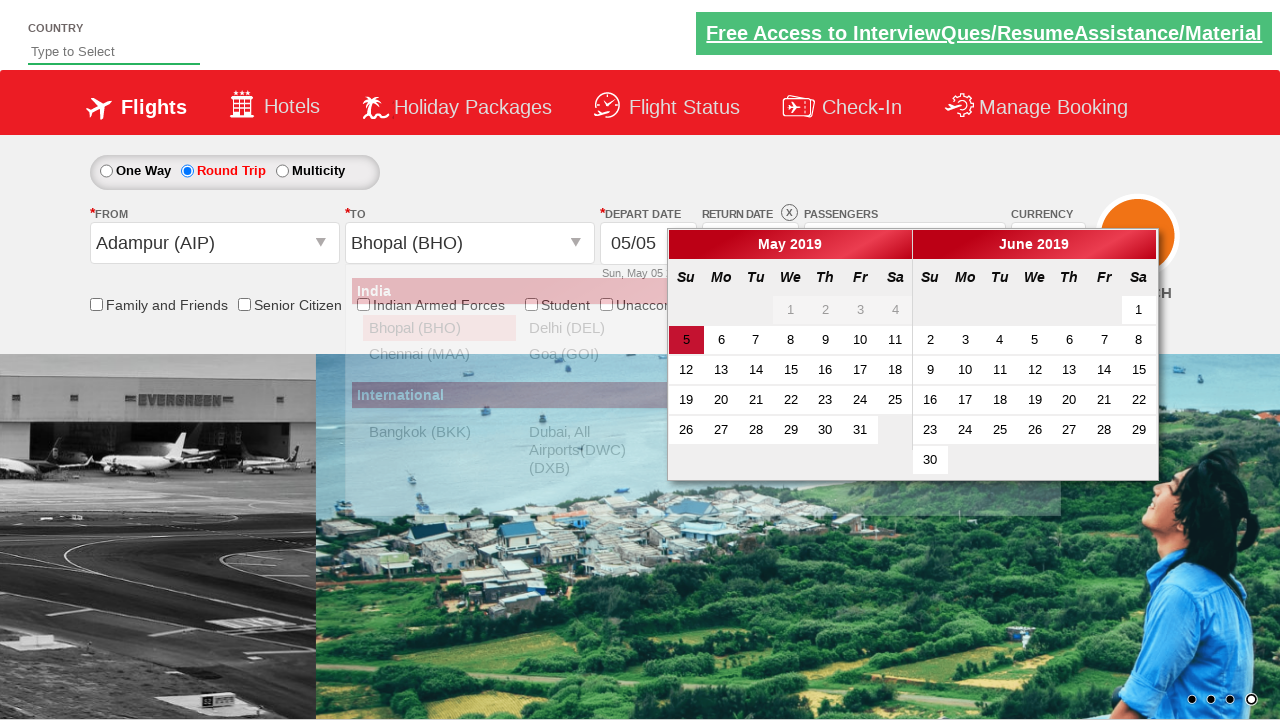

Waited 500ms after selecting destination
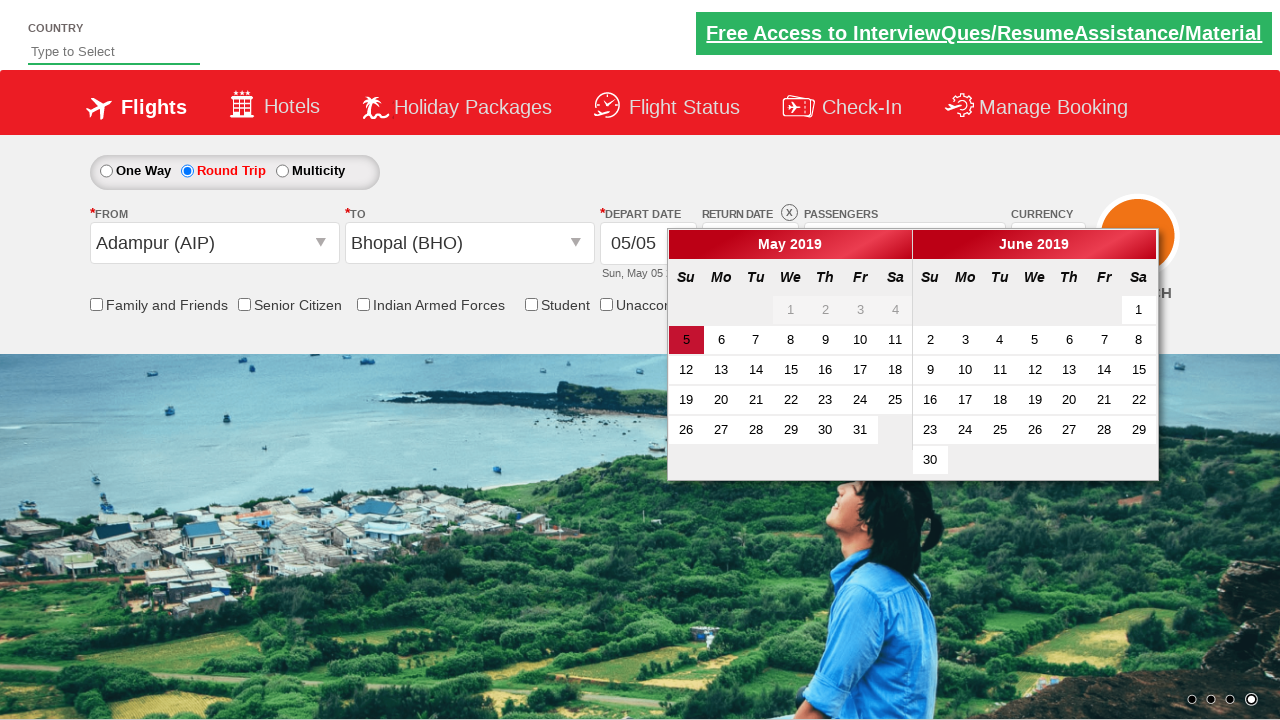

Selected departure date from datepicker at (860, 340) on div.ui-datepicker-group.ui-datepicker-group-first > table > tbody > tr:nth-child
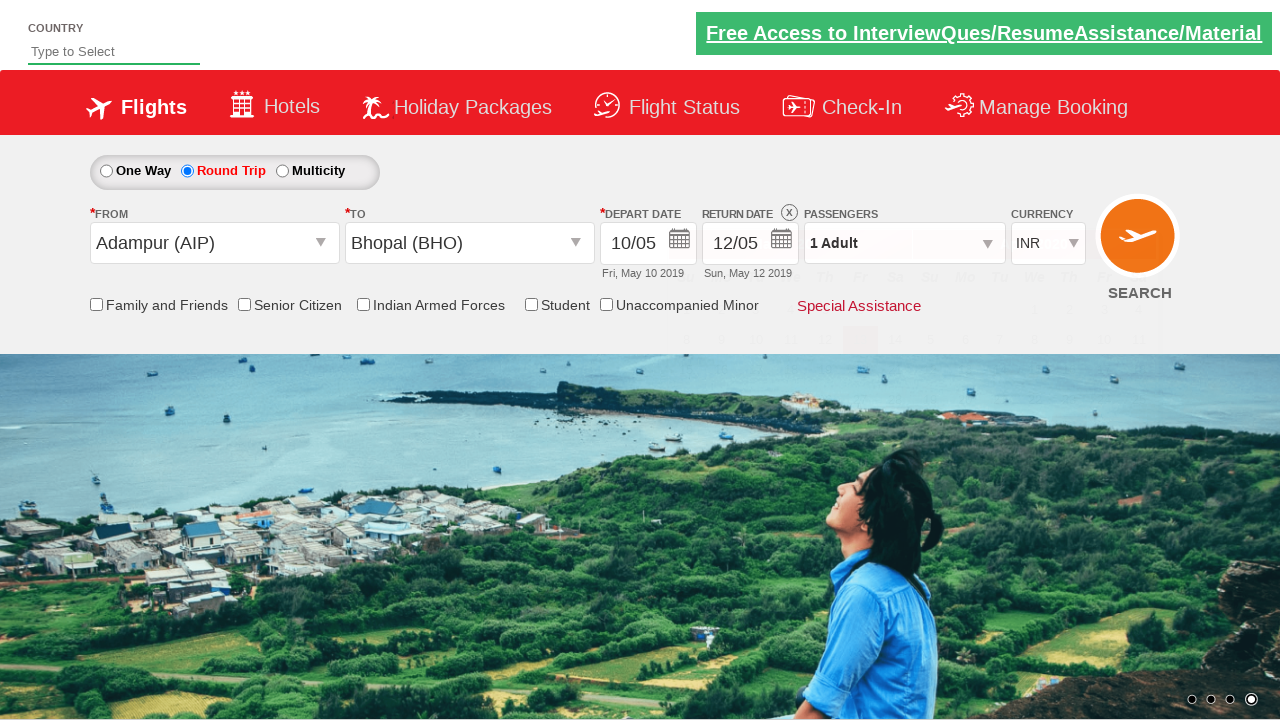

Waited 500ms after selecting departure date
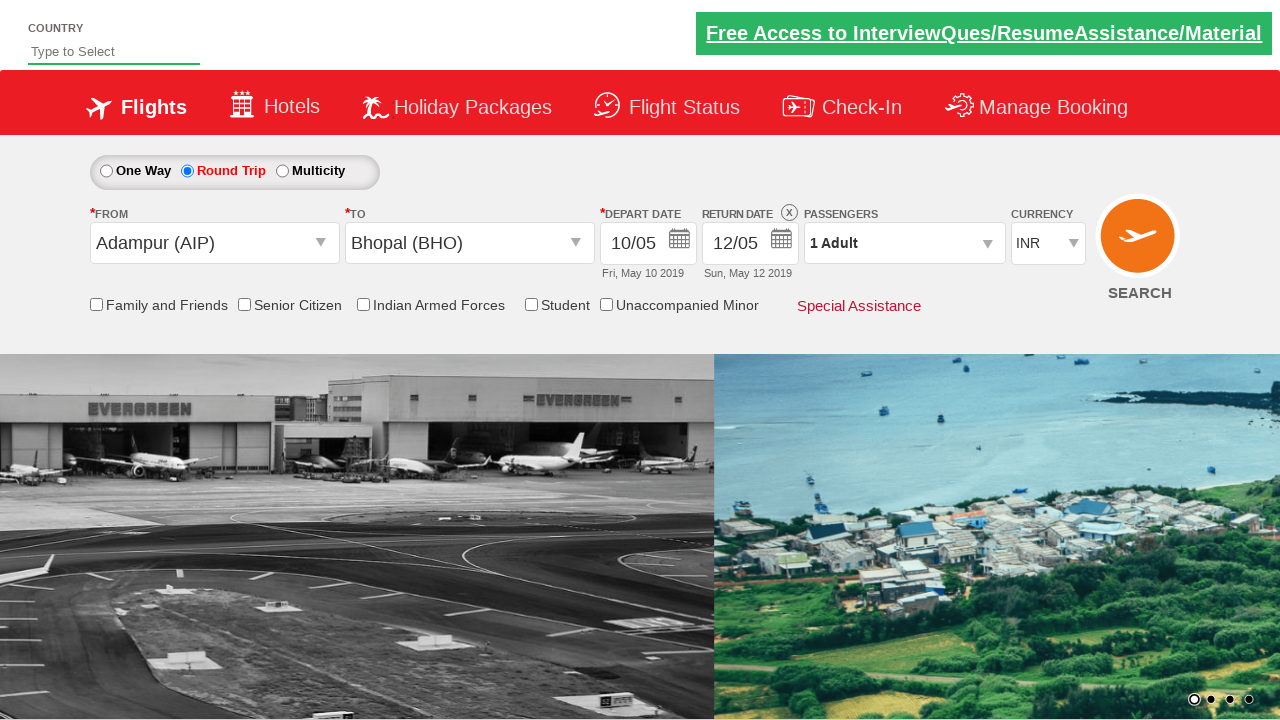

Opened return date picker at (782, 242) on div[id='Div1'] button[class='ui-datepicker-trigger']
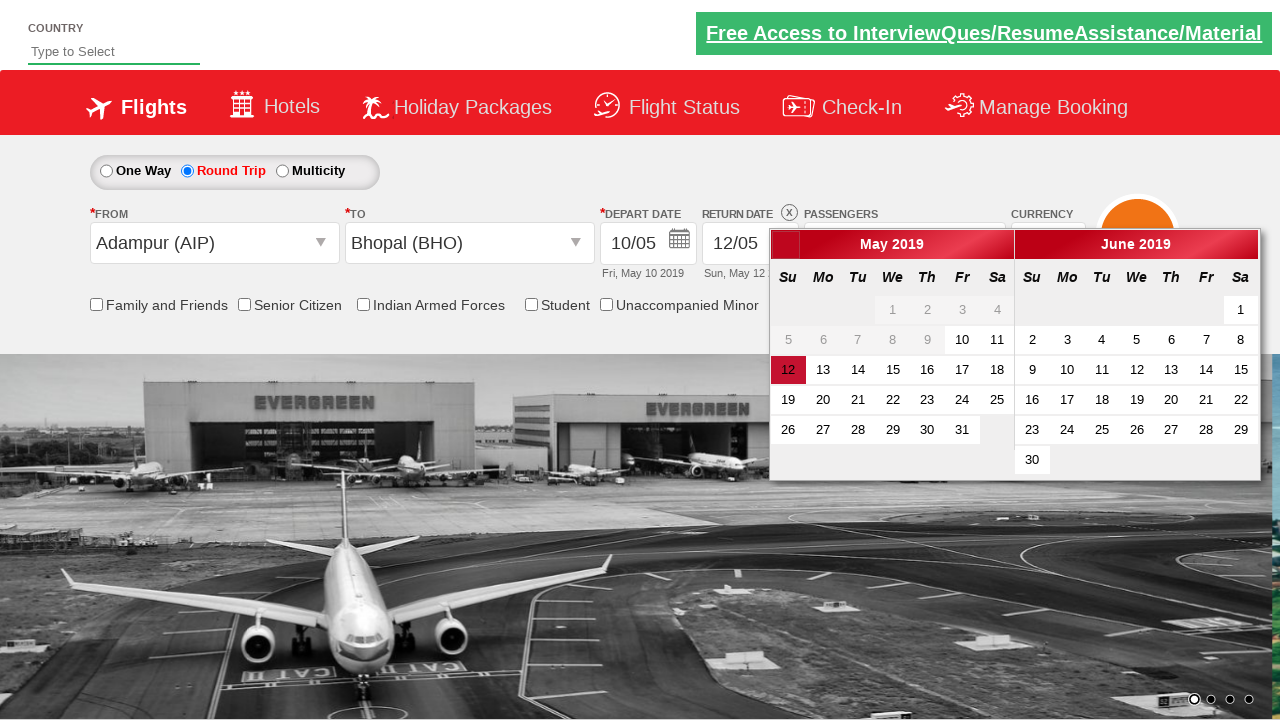

Selected return date from datepicker at (1032, 340) on div.ui-datepicker-group.ui-datepicker-group-last table tbody > tr:nth-child(2) >
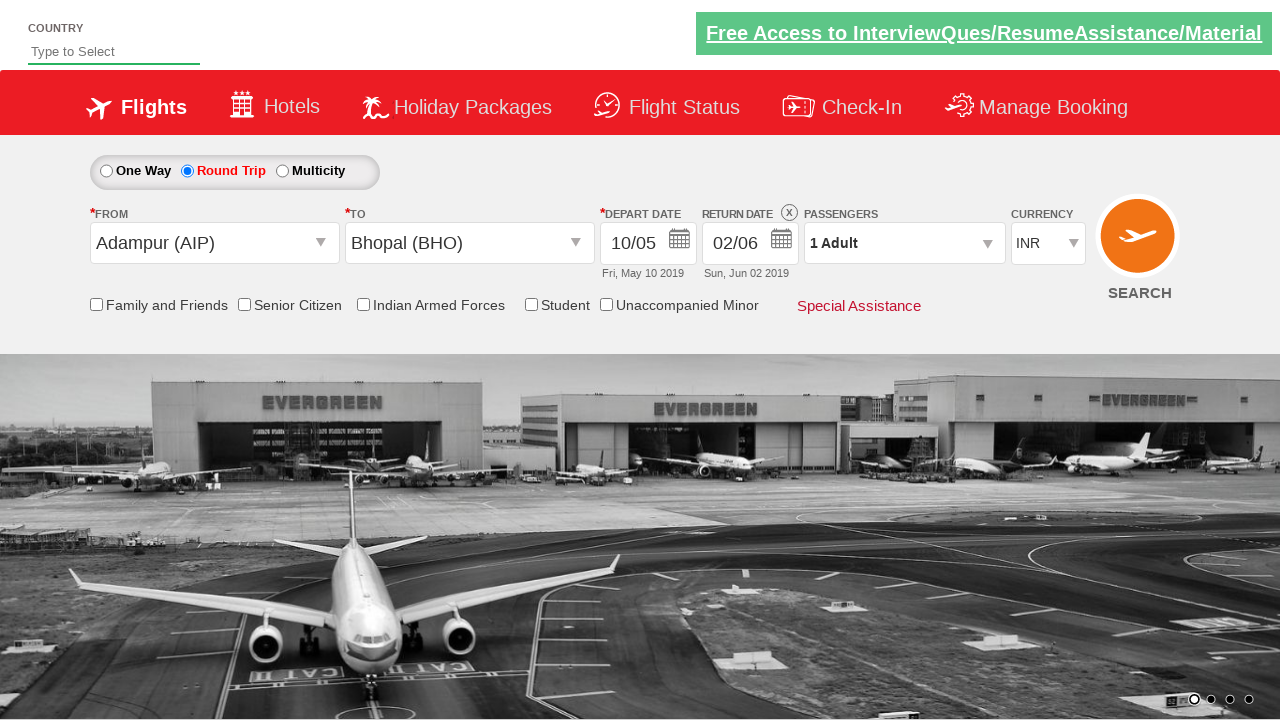

Filled autosuggest field with 'Po' on #autosuggest
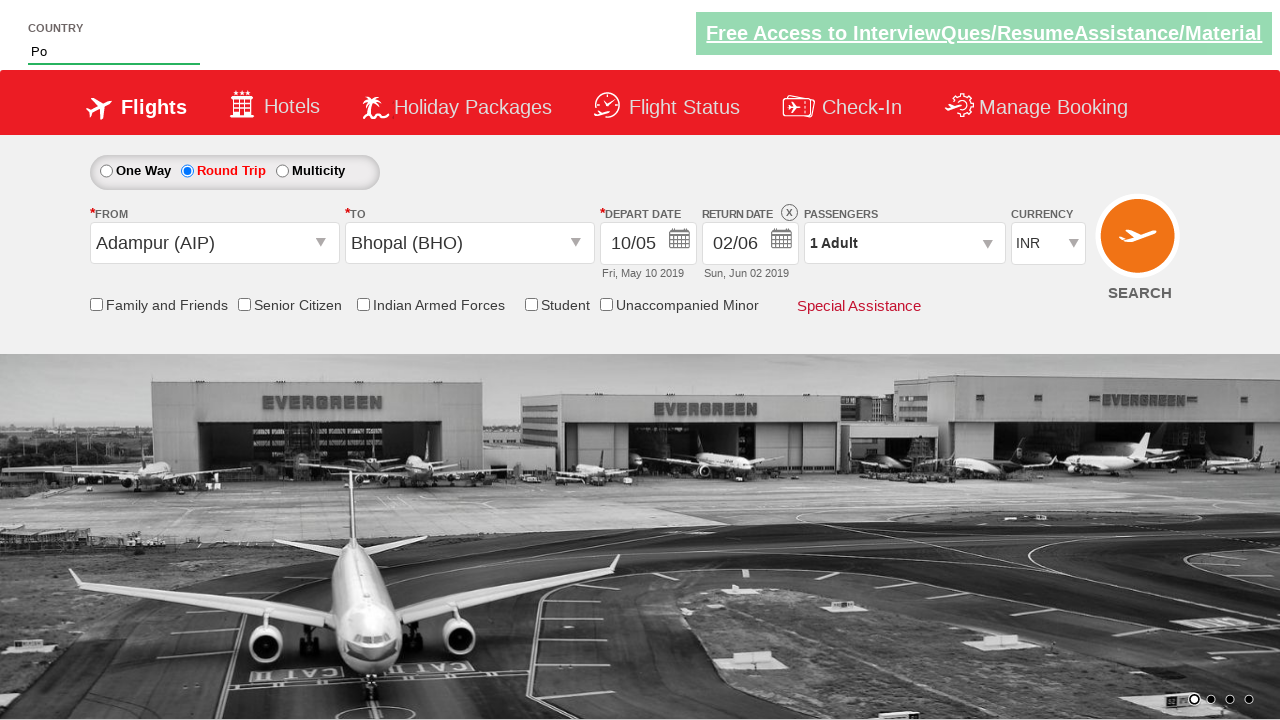

Waited 1000ms for autosuggest suggestions to load
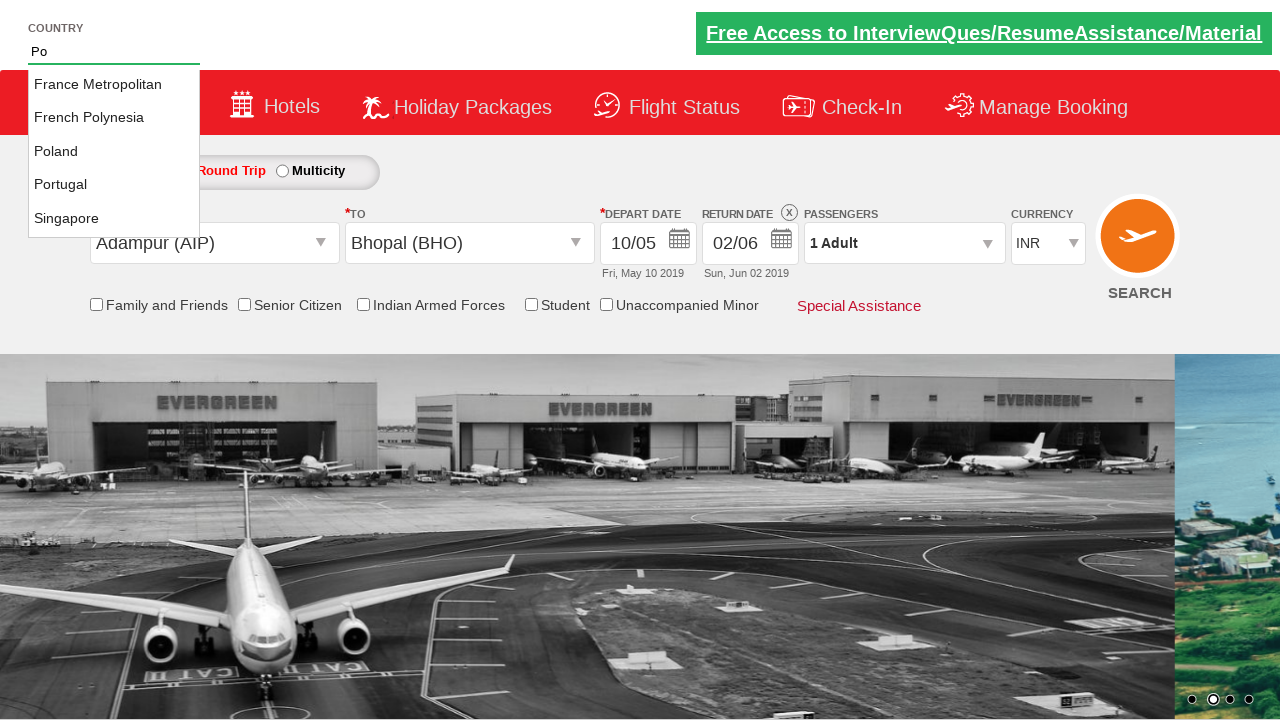

Selected Portugal from autosuggest dropdown at (114, 185) on ul#ui-id-1 li a >> nth=3
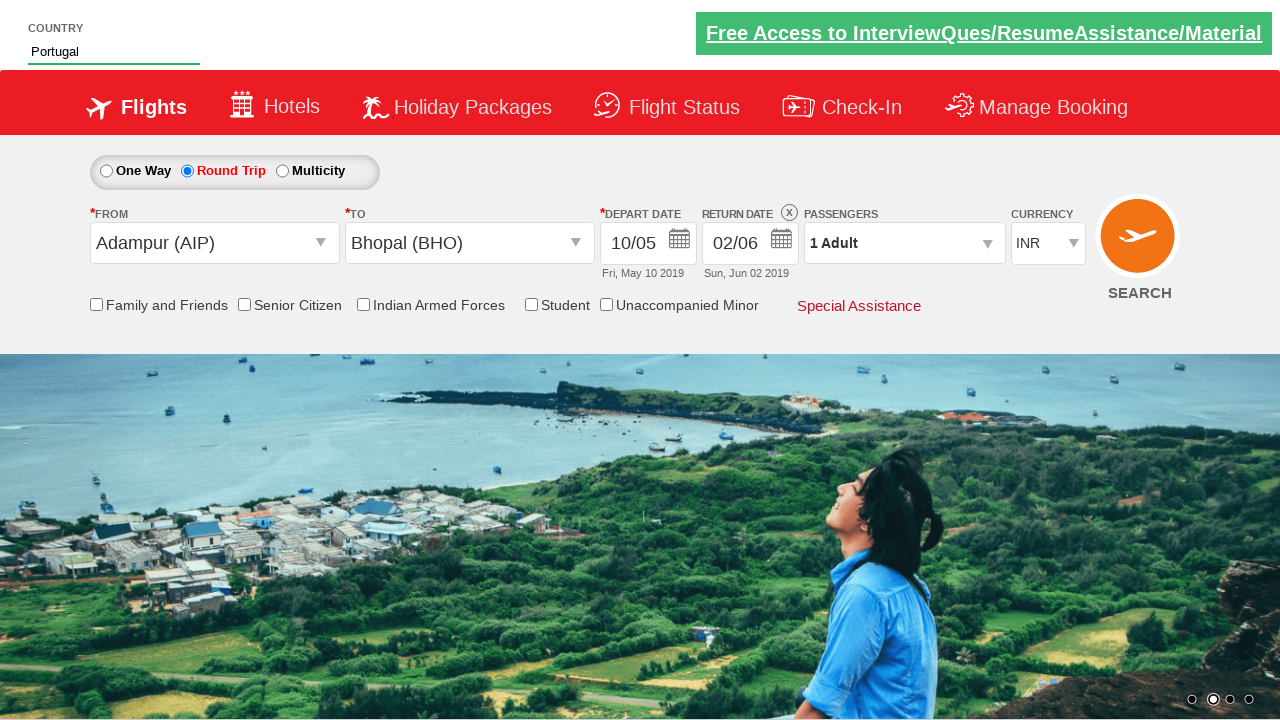

Clicked visible checkbox #2 at (96, 304) on input[type*='checkbox'] >> nth=1
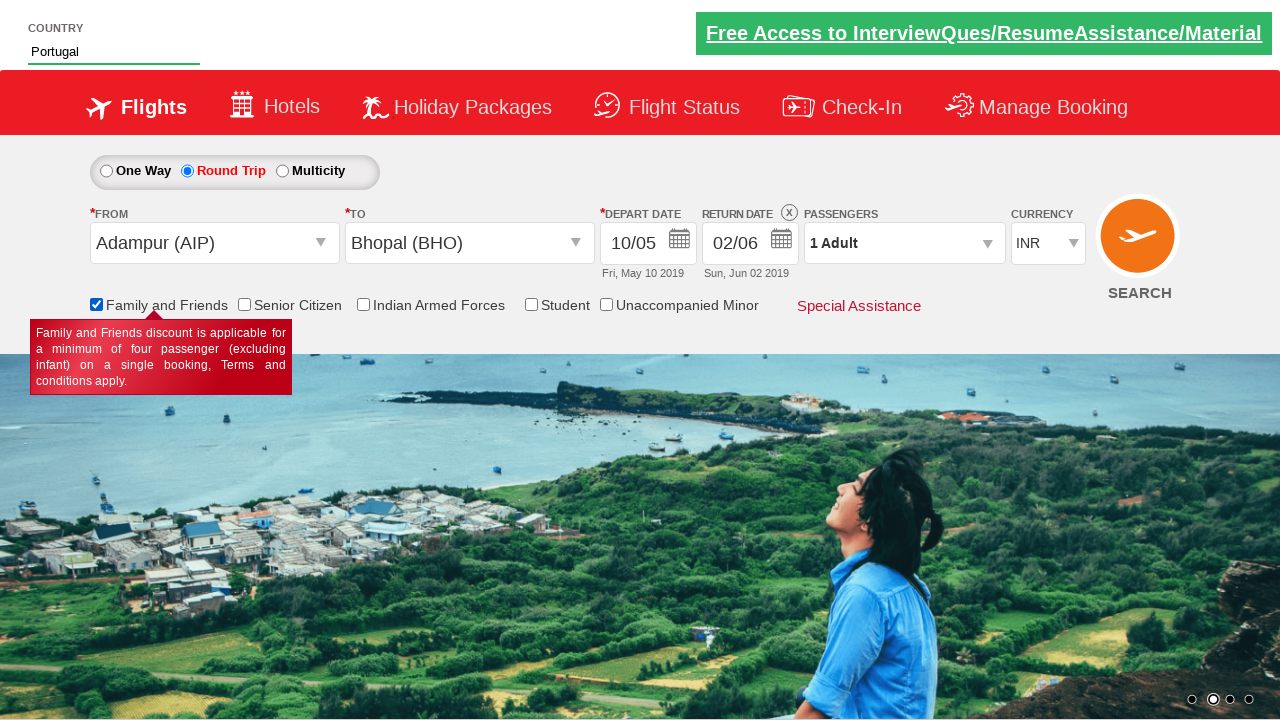

Clicked visible checkbox #3 at (244, 304) on input[type*='checkbox'] >> nth=2
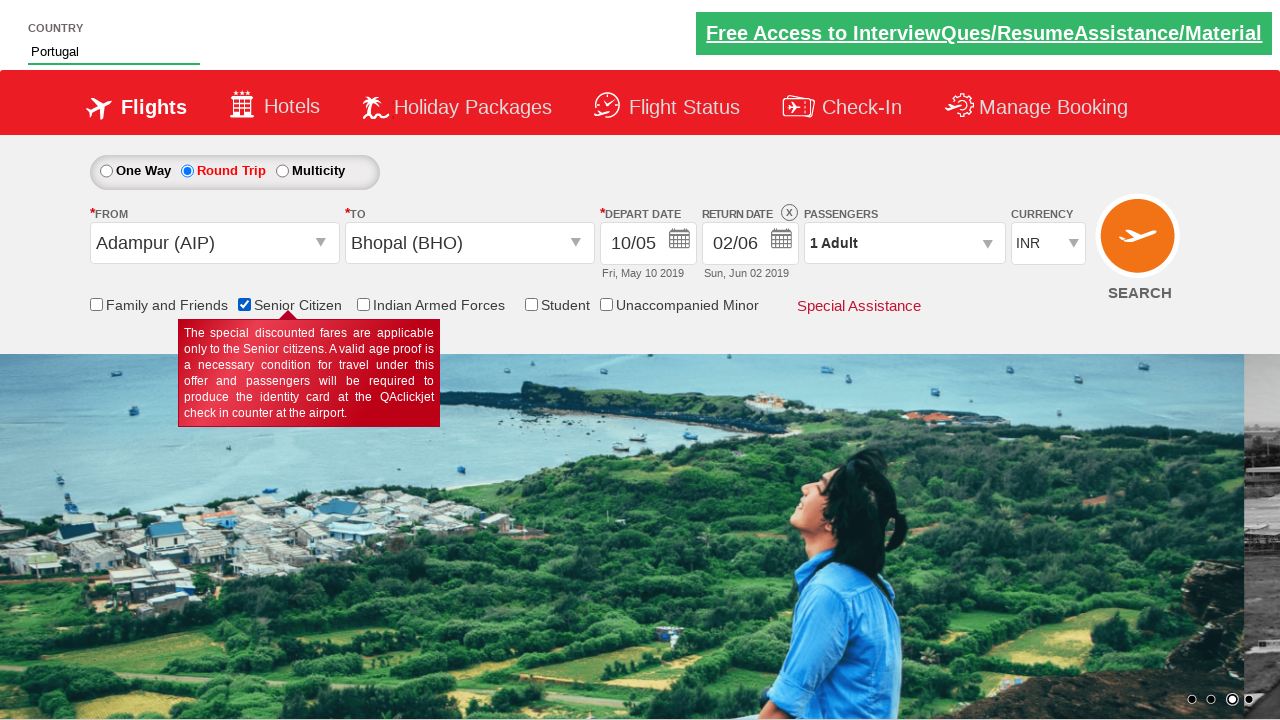

Clicked visible checkbox #4 at (363, 304) on input[type*='checkbox'] >> nth=3
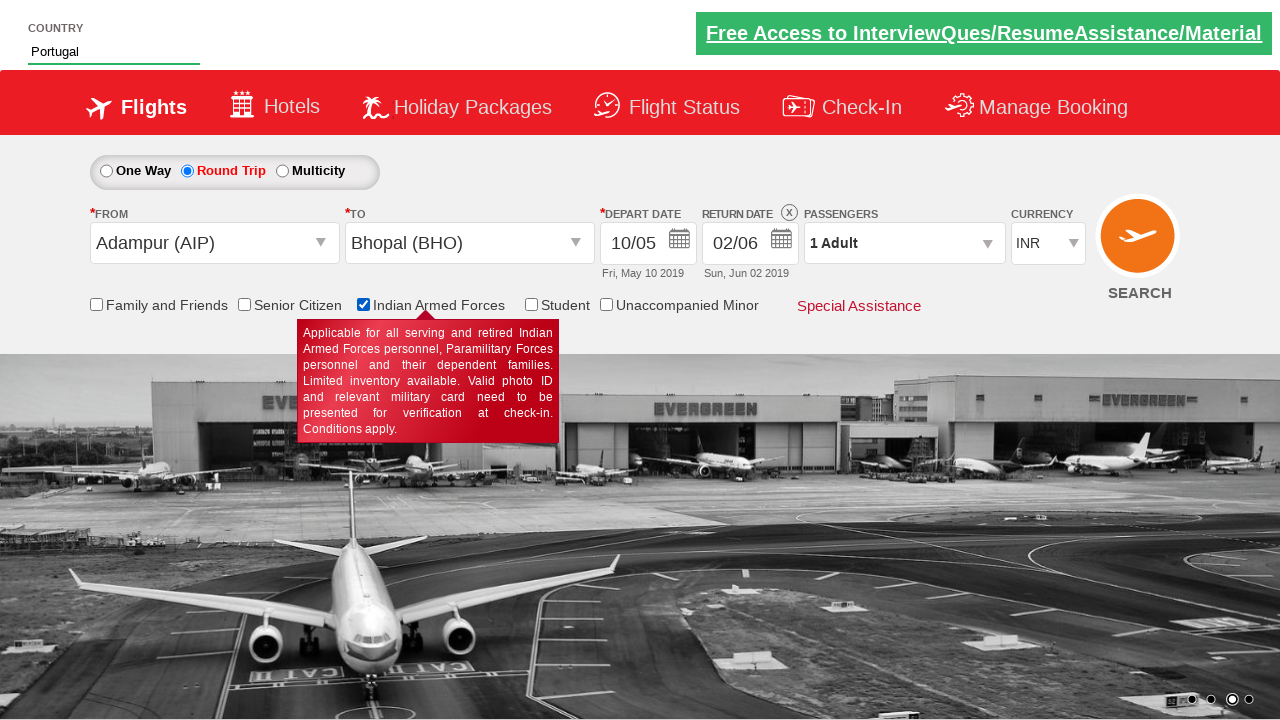

Clicked visible checkbox #5 at (531, 304) on input[type*='checkbox'] >> nth=4
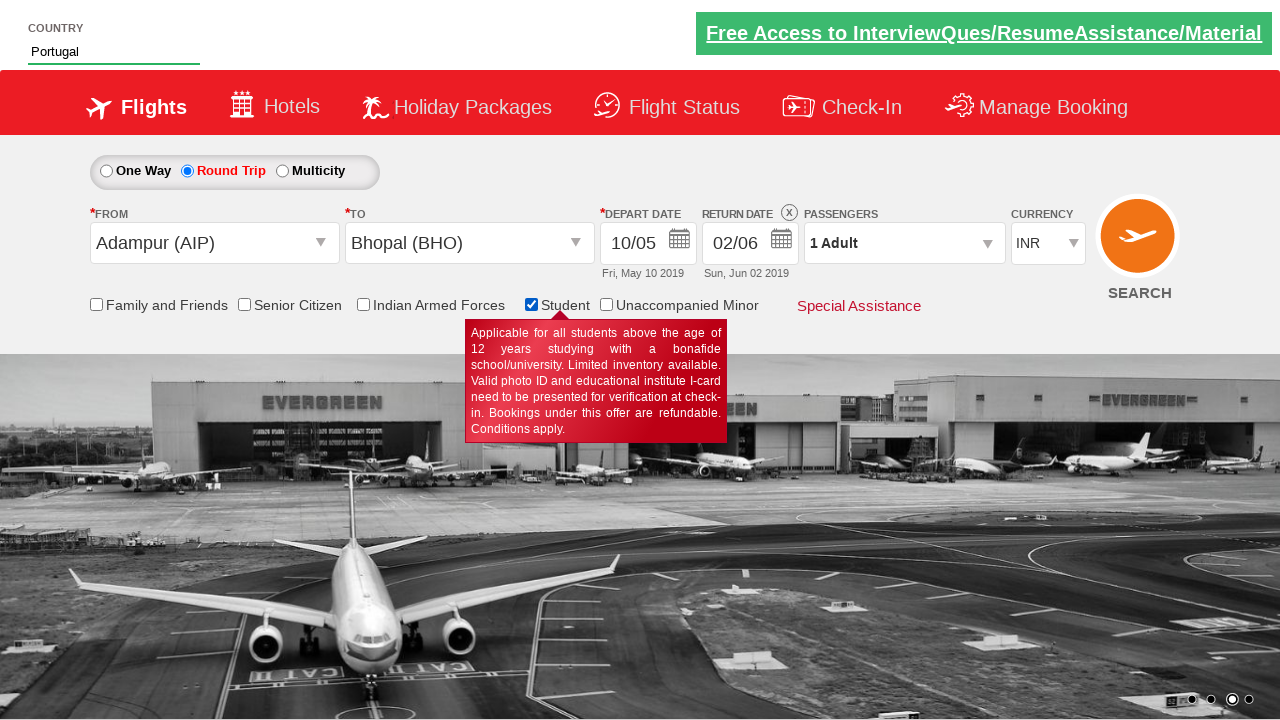

Clicked visible checkbox #6 at (606, 304) on input[type*='checkbox'] >> nth=5
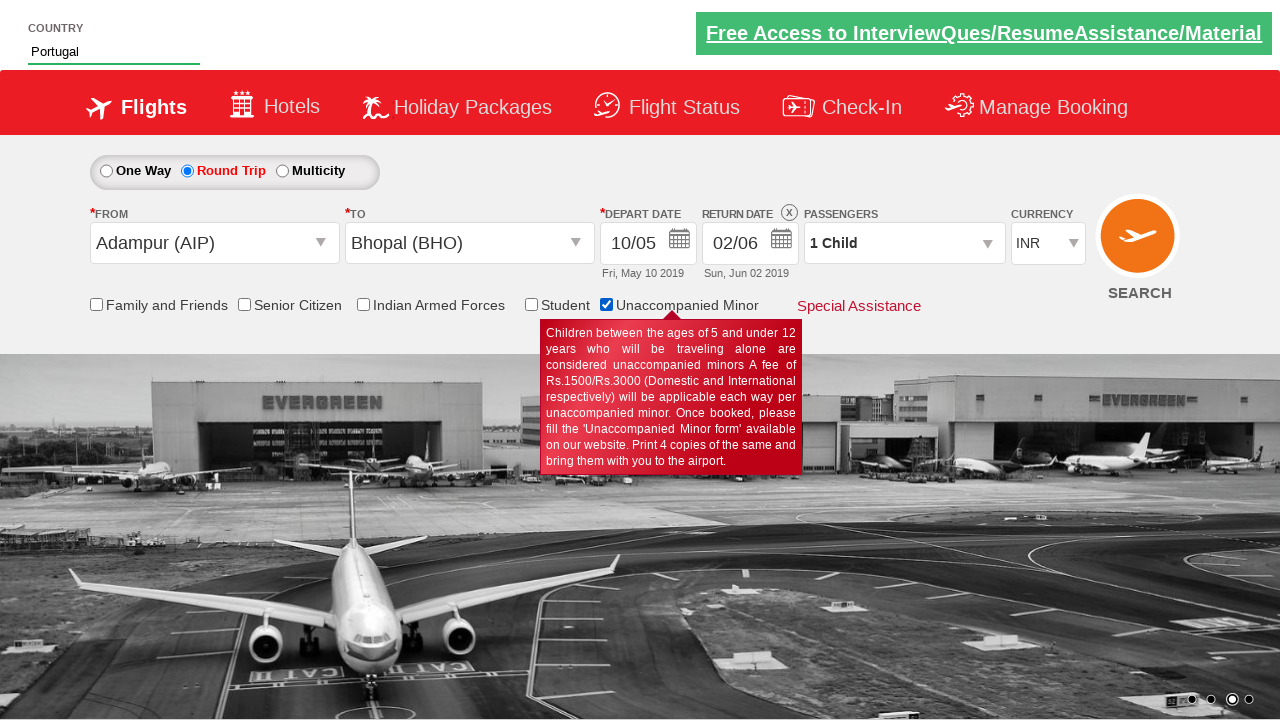

Waited 500ms before unchecking Unaccompanied Minor
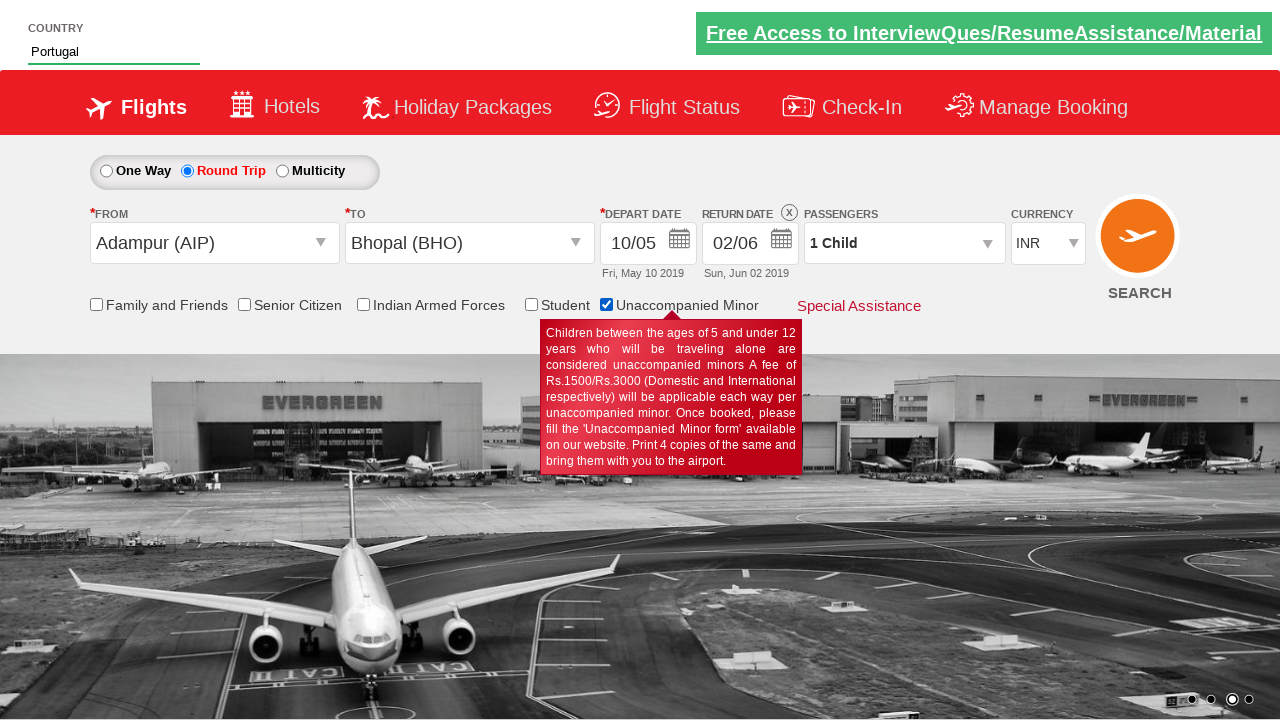

Unchecked Unaccompanied Minor checkbox at (606, 304) on #ctl00_mainContent_chk_Unmr
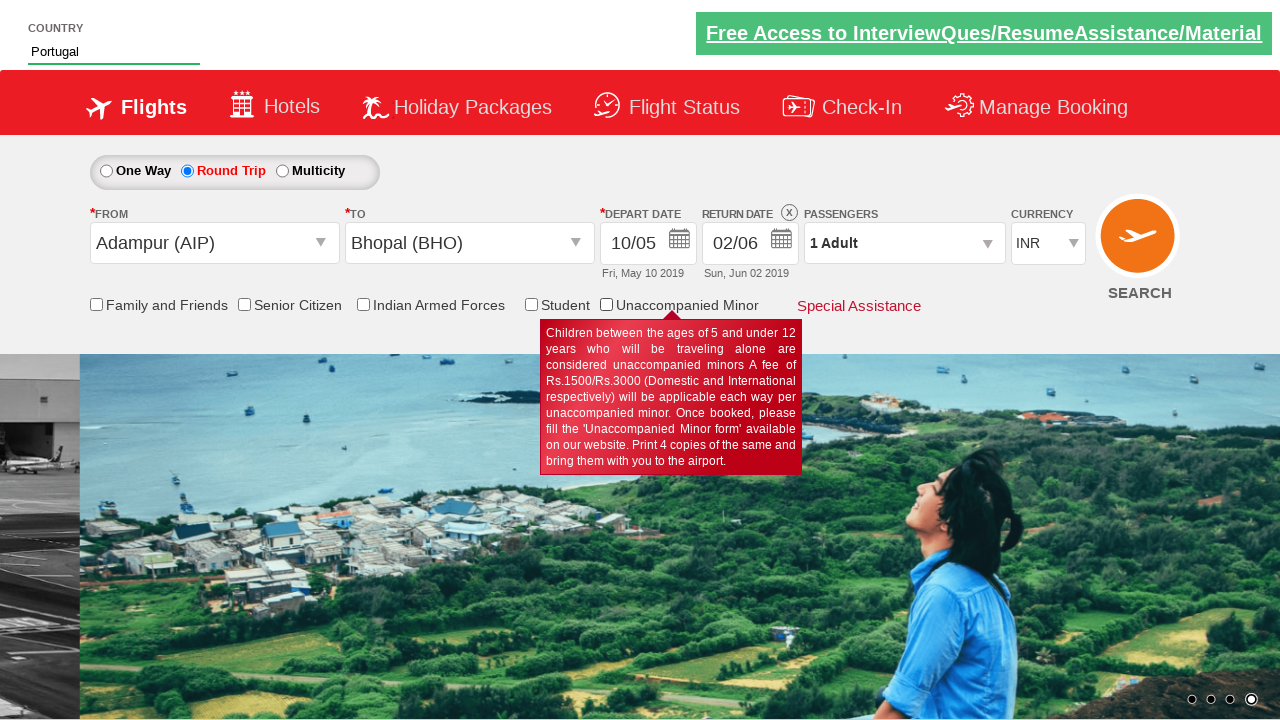

Opened passenger selection dropdown at (904, 243) on #divpaxinfo
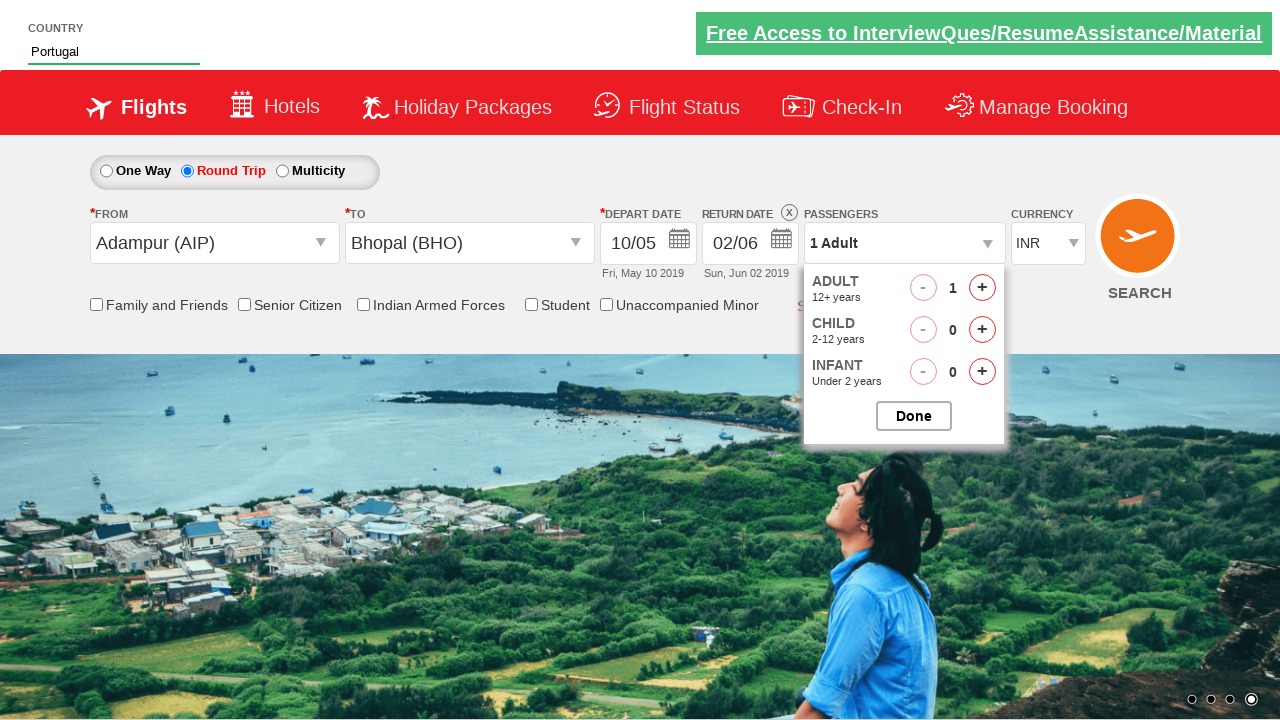

Waited 1000ms for passenger dropdown to open
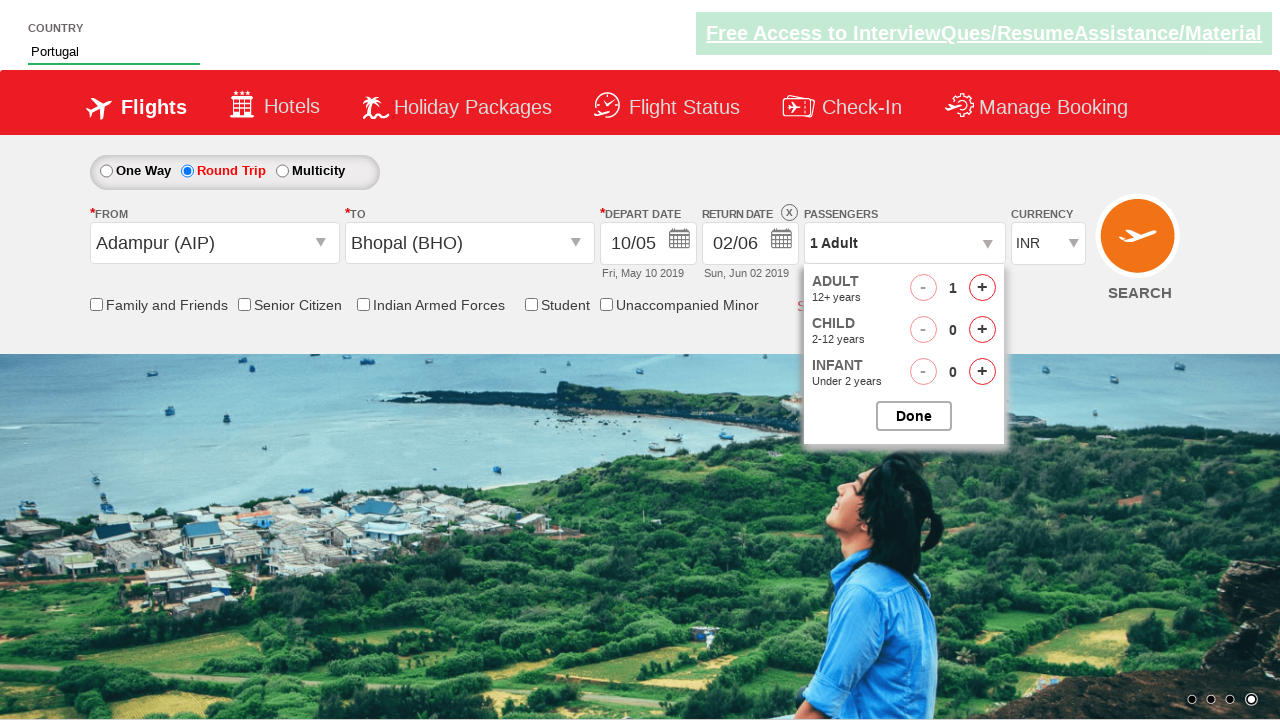

Incremented adult count (iteration 1/6) at (982, 288) on #hrefIncAdt
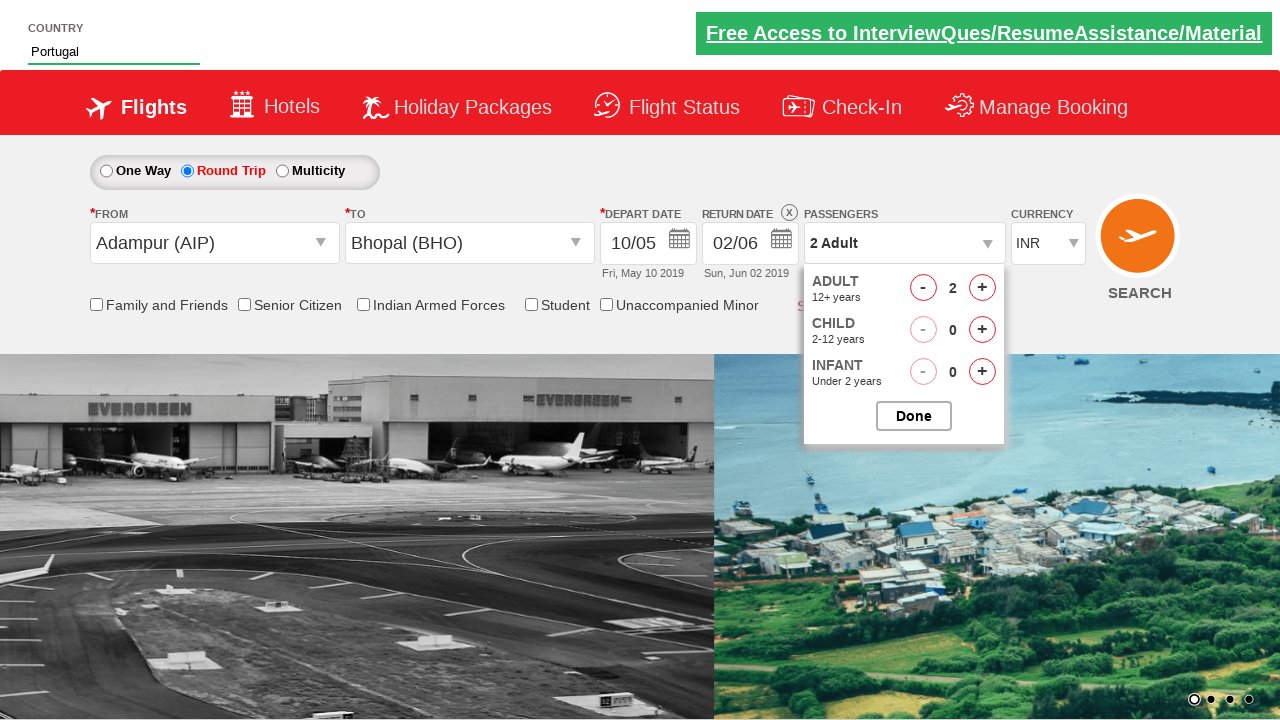

Incremented adult count (iteration 2/6) at (982, 288) on #hrefIncAdt
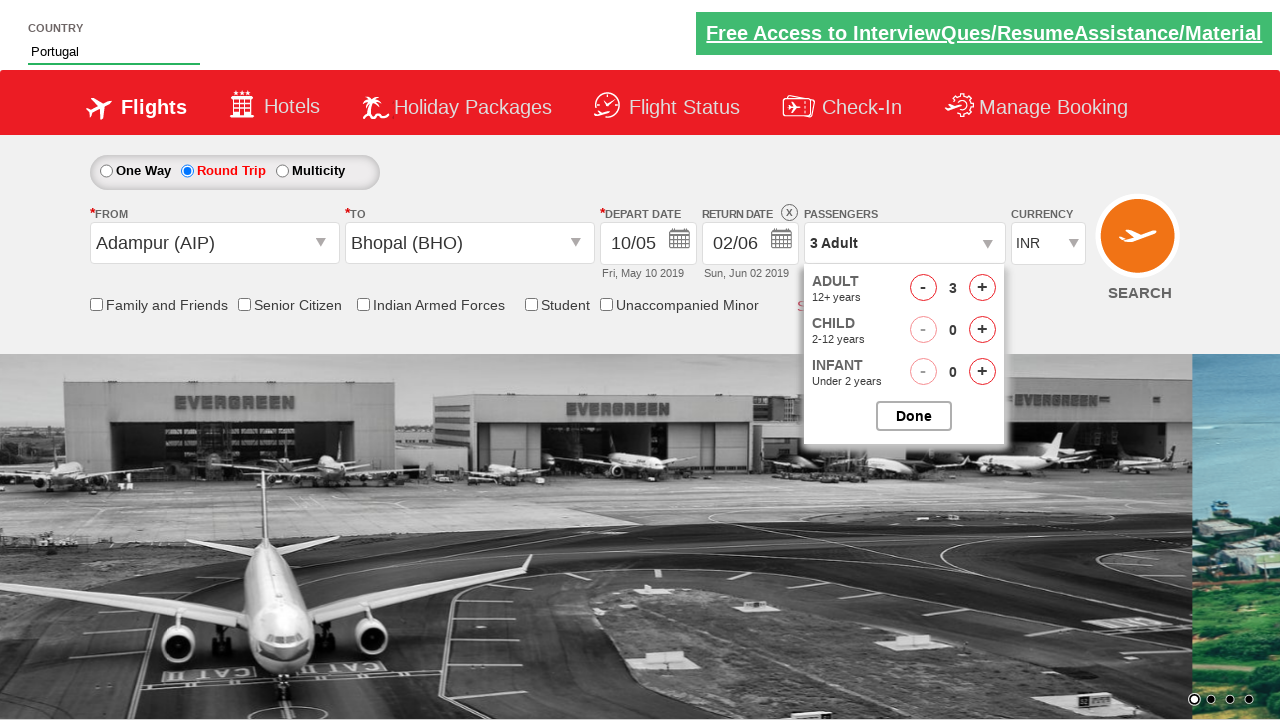

Incremented adult count (iteration 3/6) at (982, 288) on #hrefIncAdt
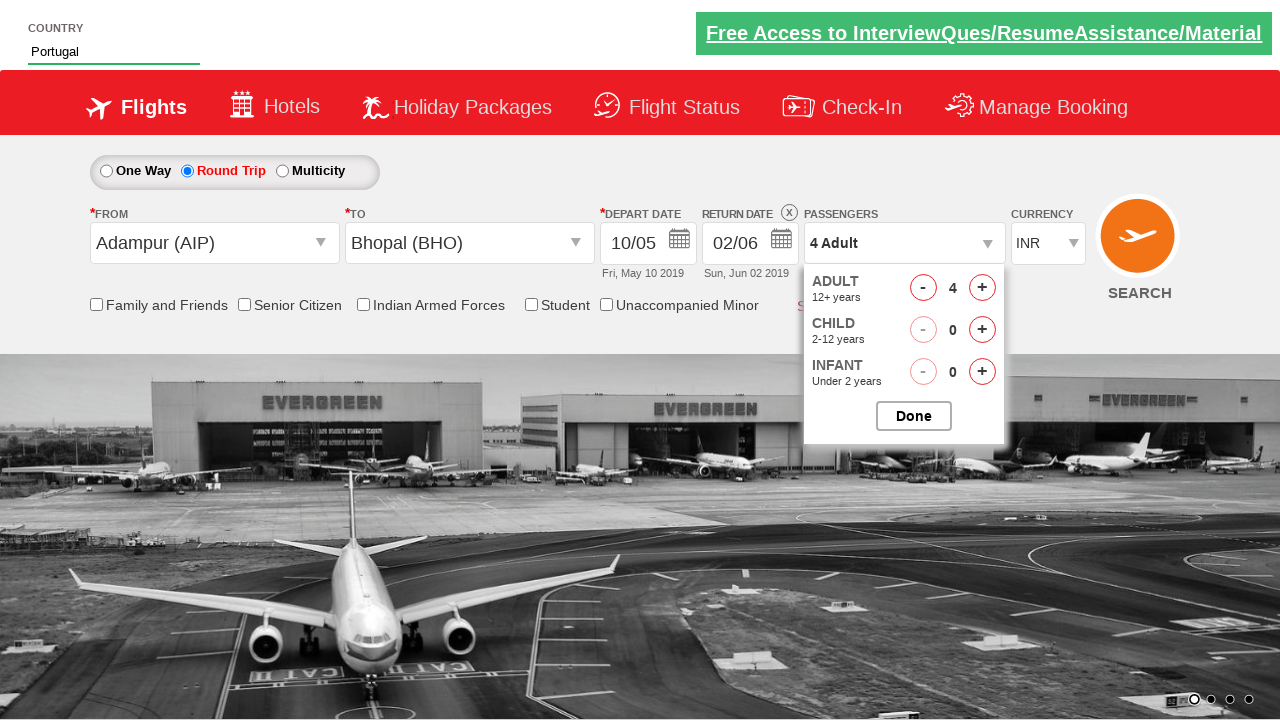

Incremented adult count (iteration 4/6) at (982, 288) on #hrefIncAdt
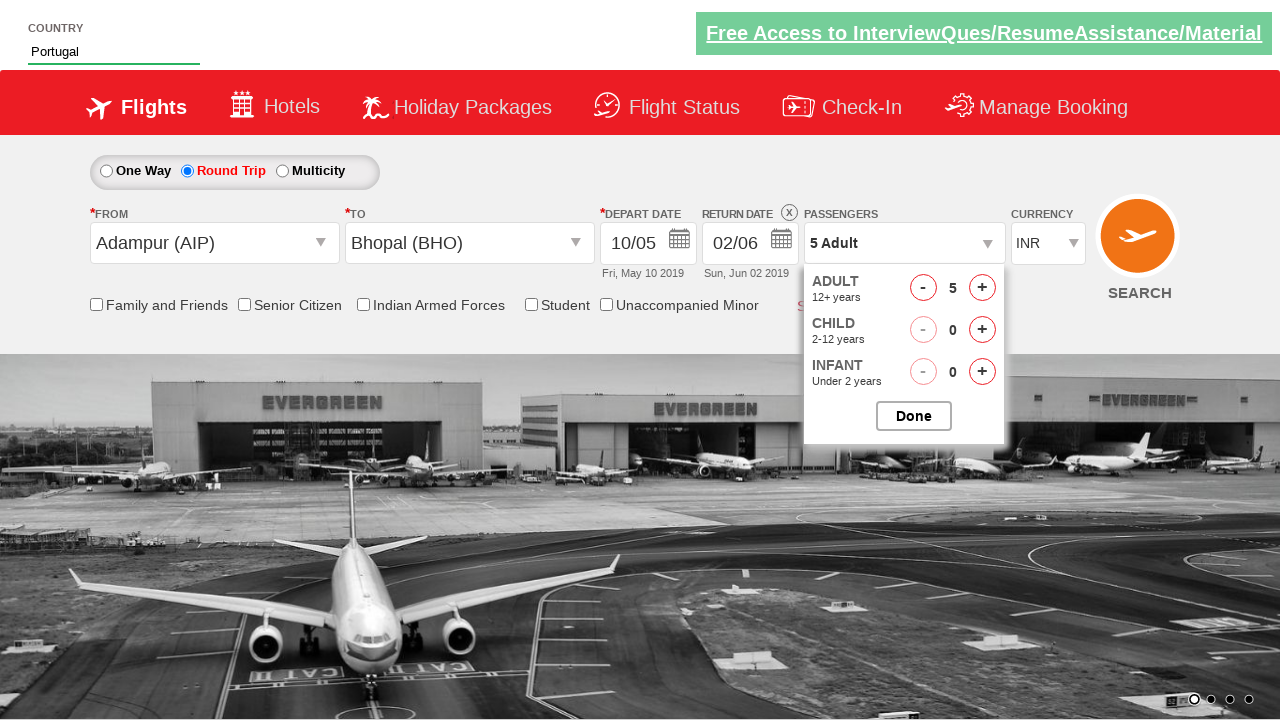

Incremented adult count (iteration 5/6) at (982, 288) on #hrefIncAdt
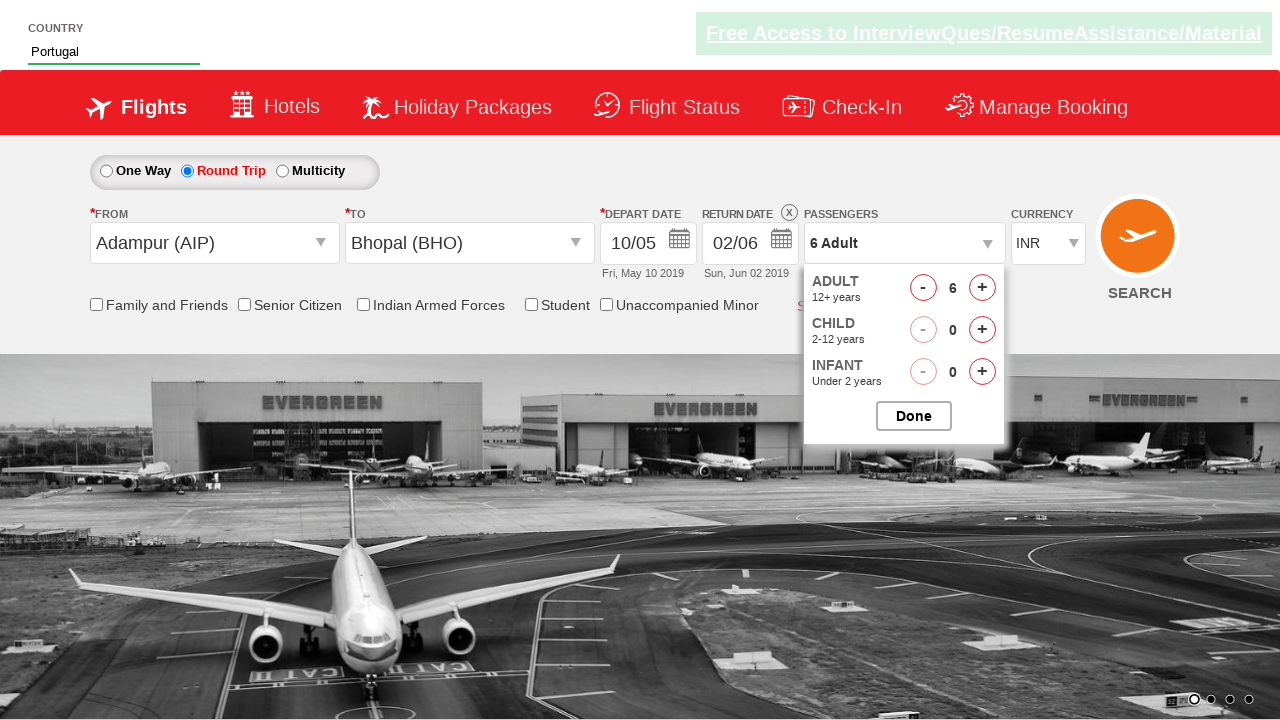

Incremented adult count (iteration 6/6) at (982, 288) on #hrefIncAdt
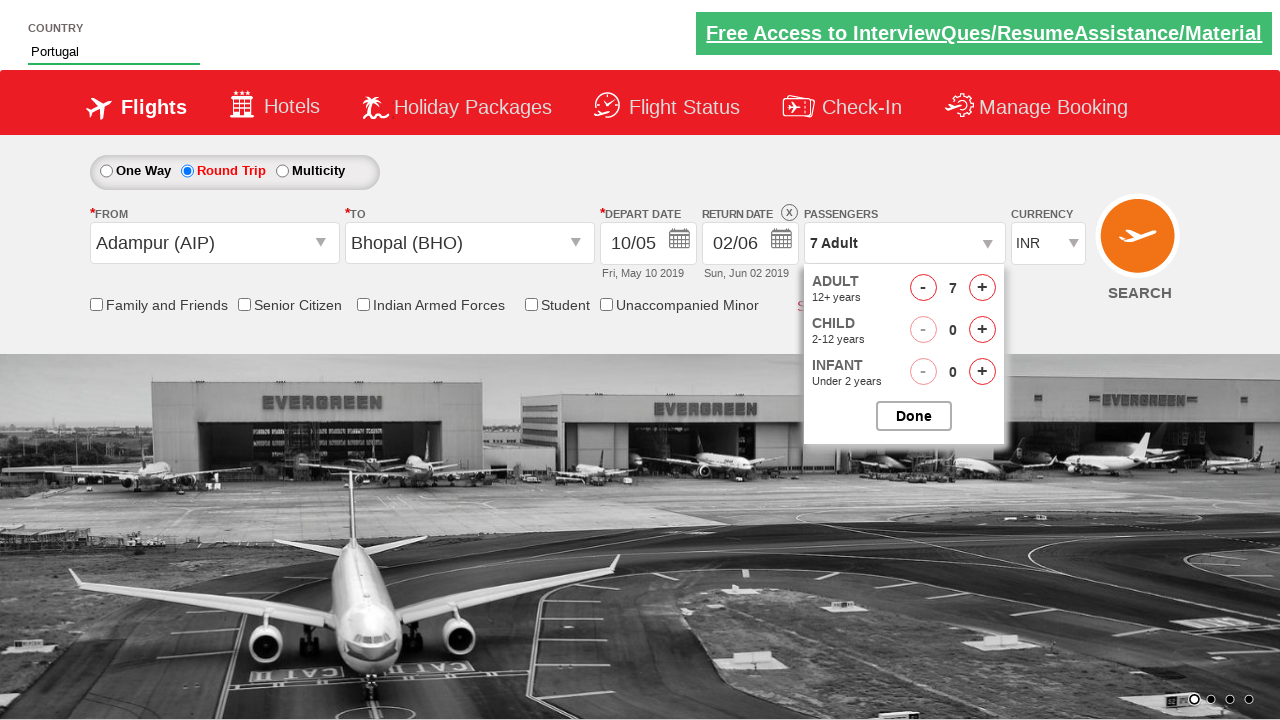

Incremented child count (iteration 1/2) at (982, 330) on #hrefIncChd
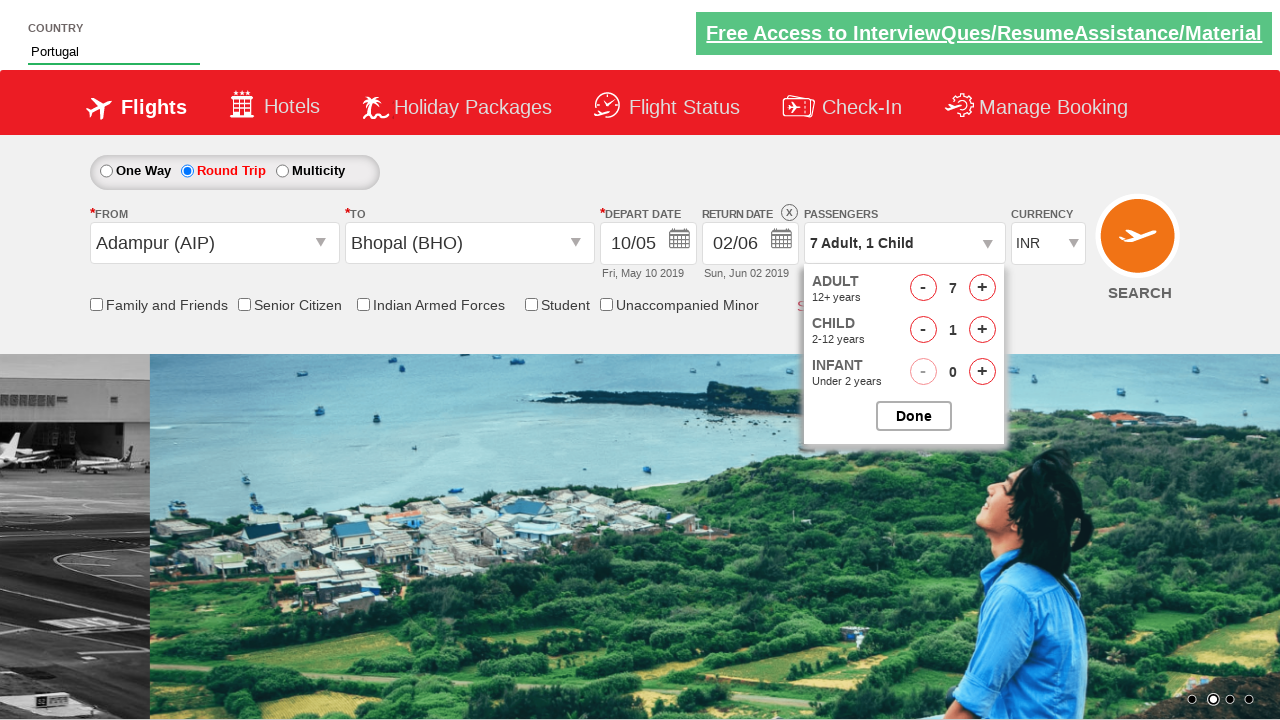

Incremented child count (iteration 2/2) at (982, 330) on #hrefIncChd
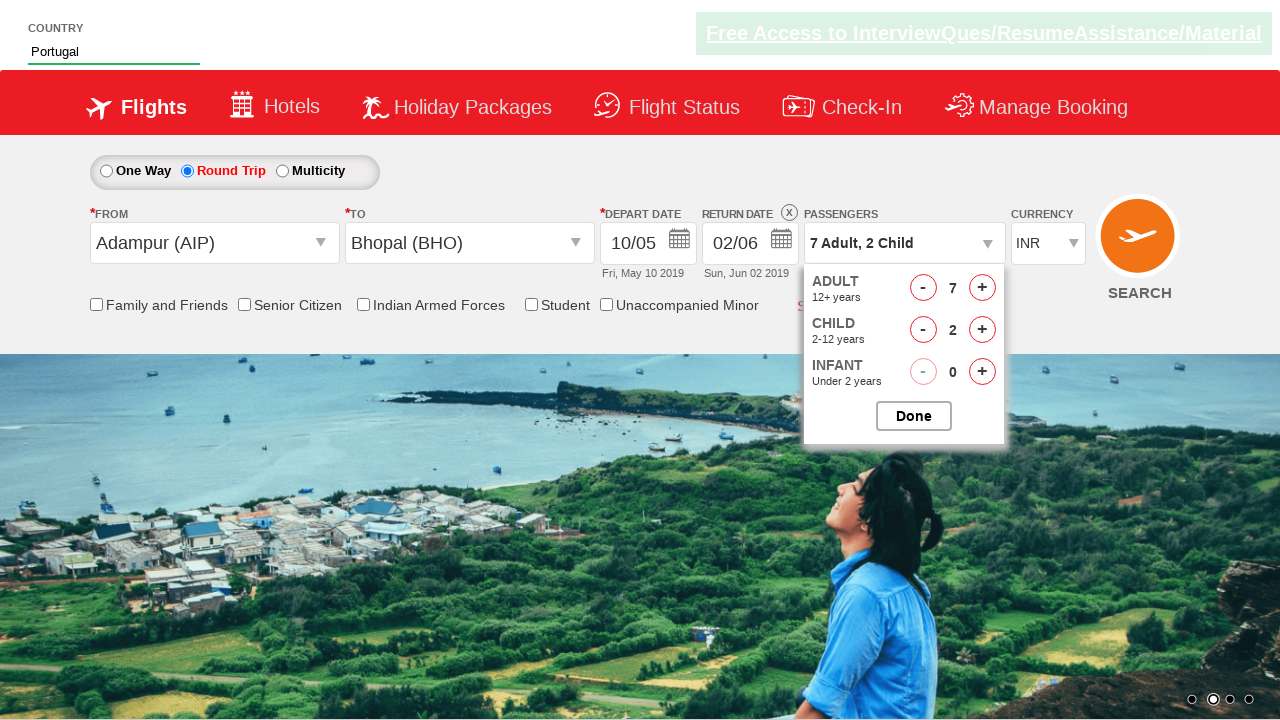

Incremented infant count (iteration 1/4) at (982, 372) on #hrefIncInf
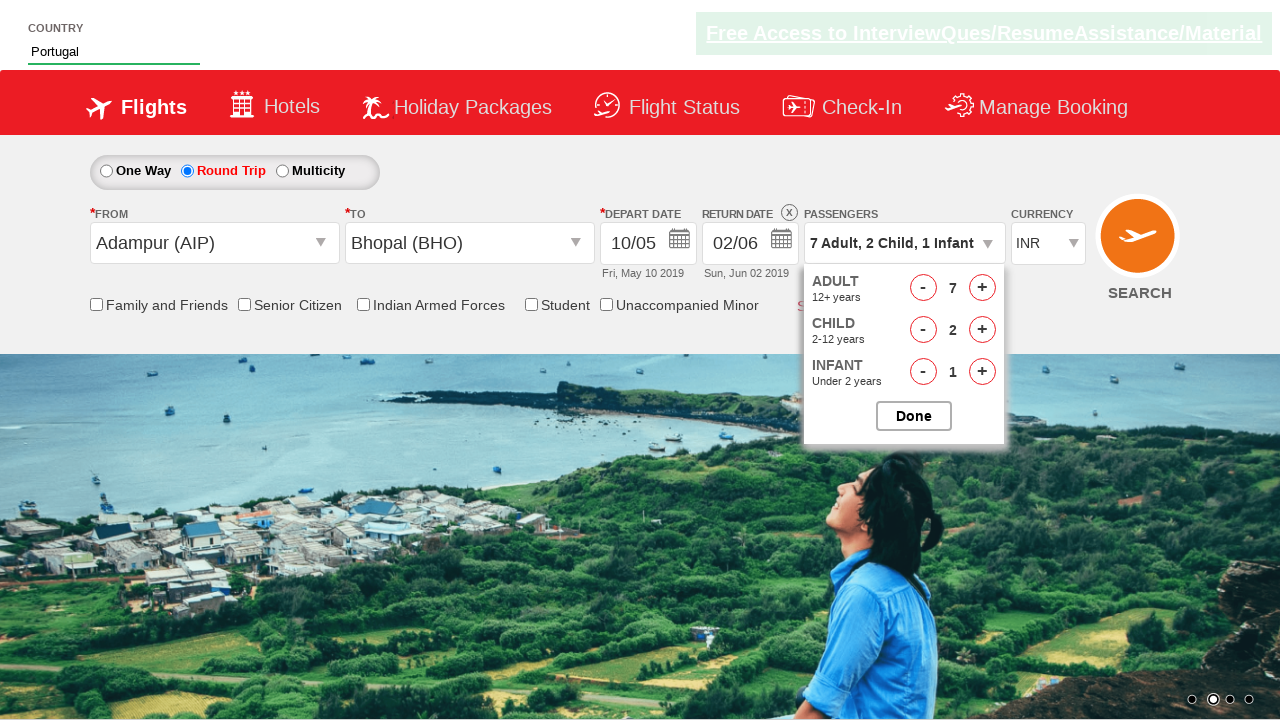

Incremented infant count (iteration 2/4) at (982, 372) on #hrefIncInf
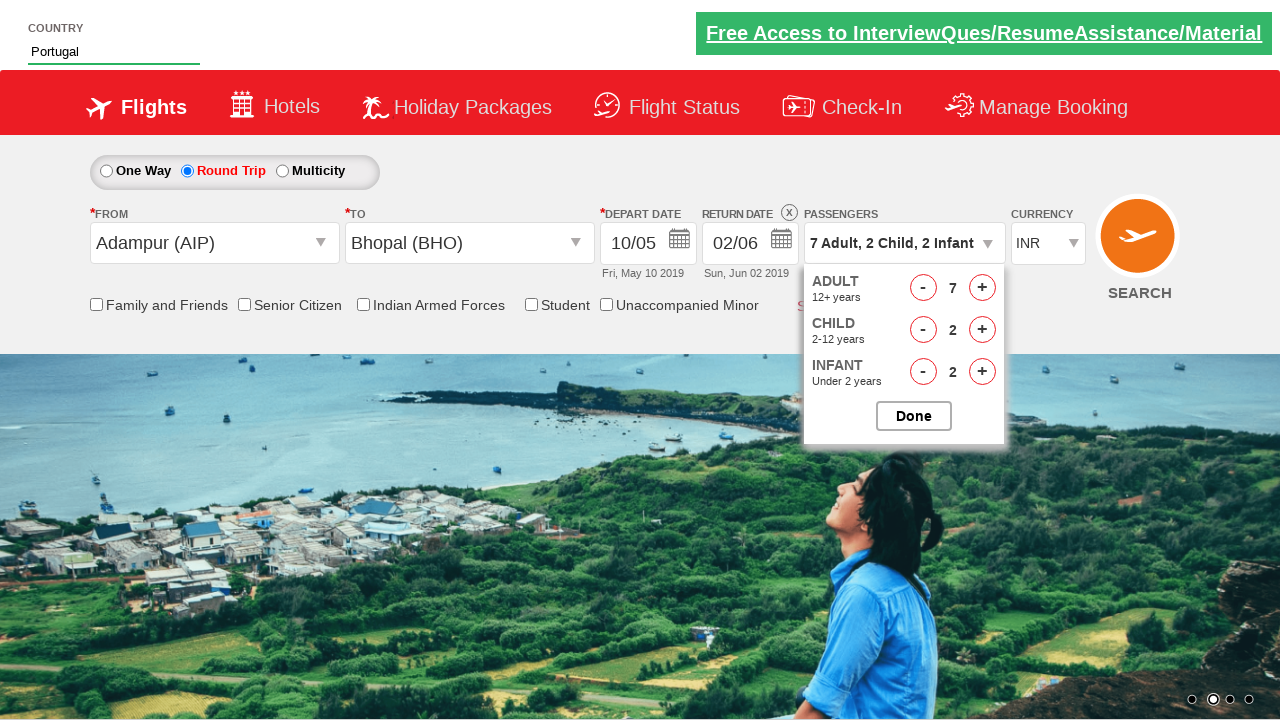

Incremented infant count (iteration 3/4) at (982, 372) on #hrefIncInf
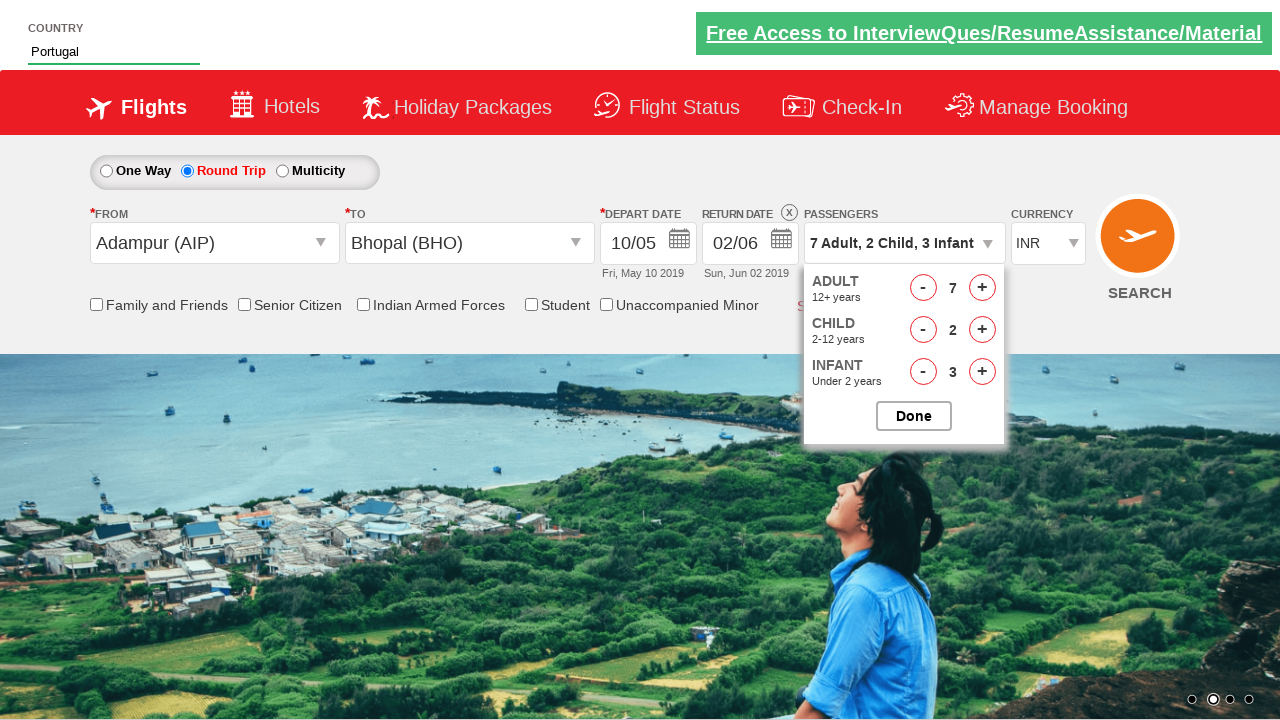

Incremented infant count (iteration 4/4) at (982, 372) on #hrefIncInf
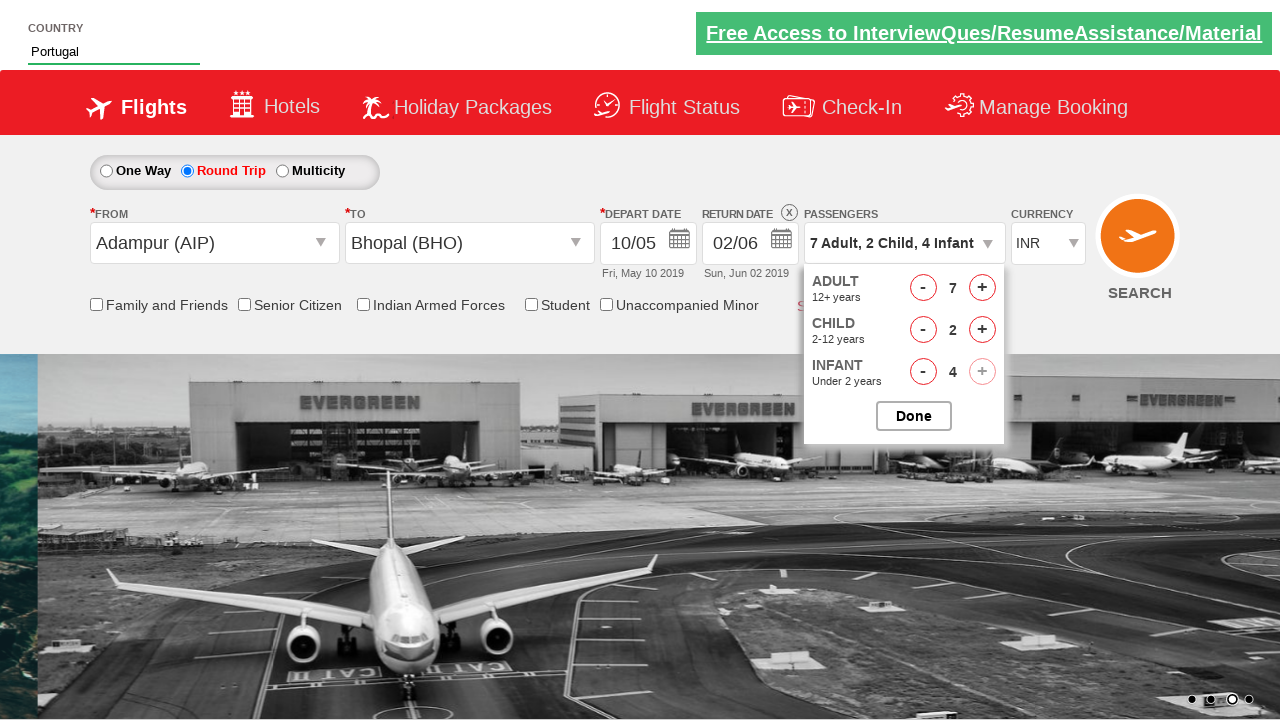

Closed passenger selection dropdown at (914, 416) on #btnclosepaxoption
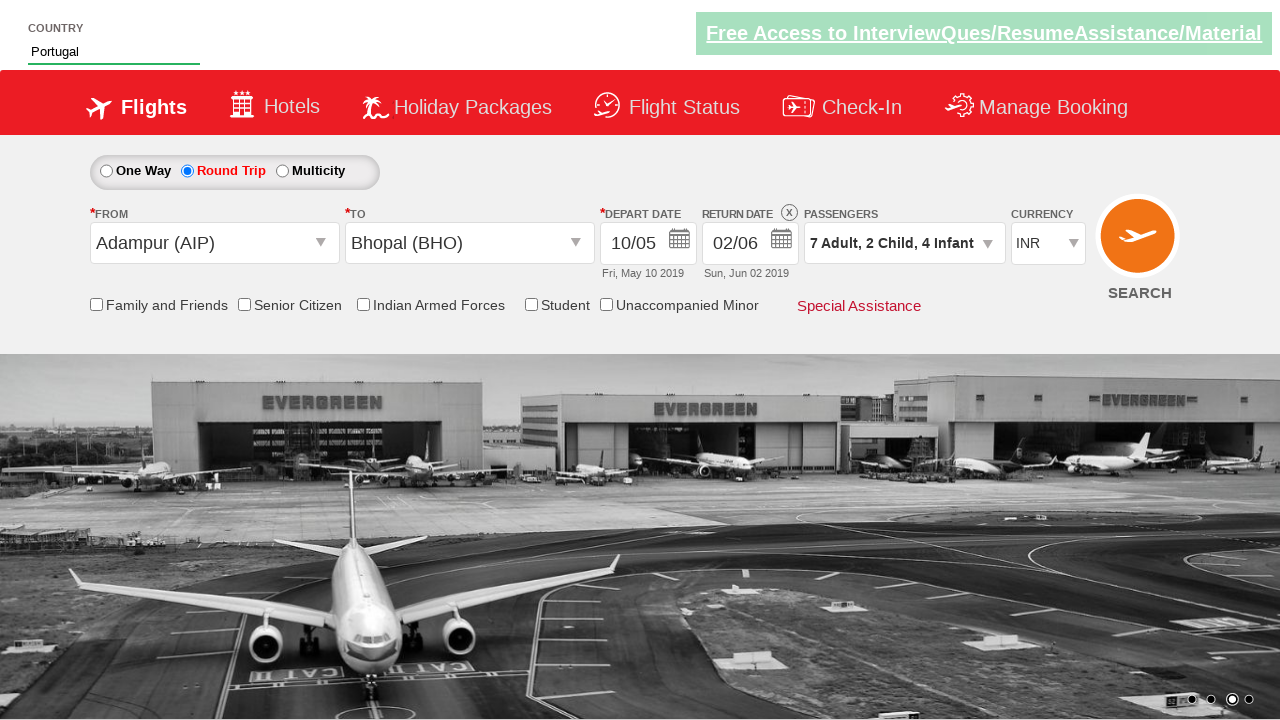

Clicked Find Flights button at (1140, 245) on #ctl00_mainContent_btn_FindFlights
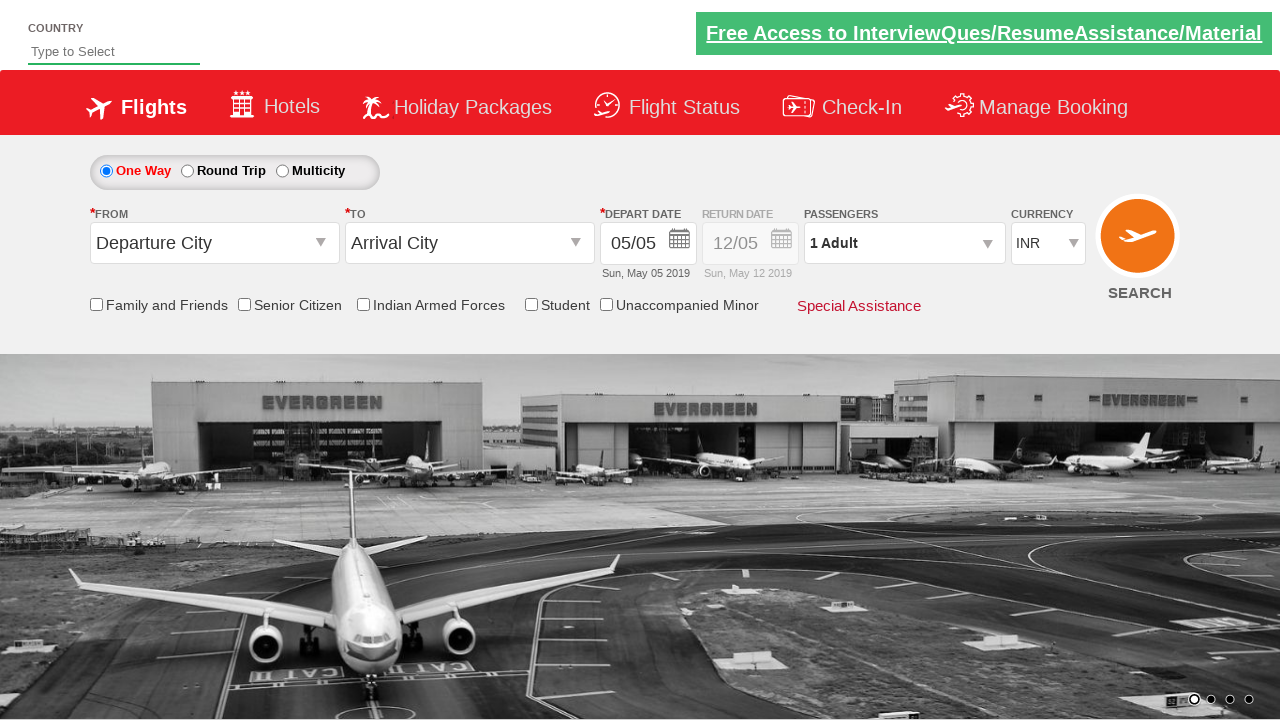

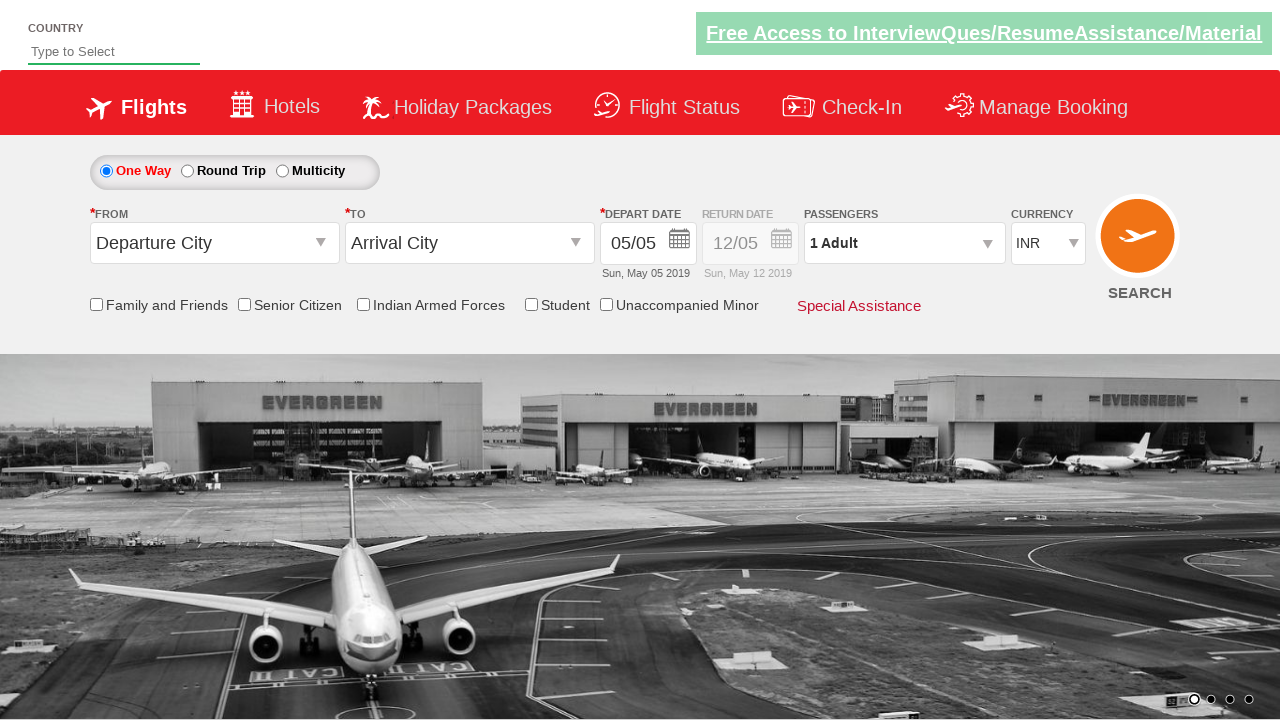